Navigates to a learning management systems directory page, waits for listings to load, and scrolls down multiple times to trigger lazy-loading of content

Starting URL: https://elearningindustry.com/directory/software-categories/learning-management-systems

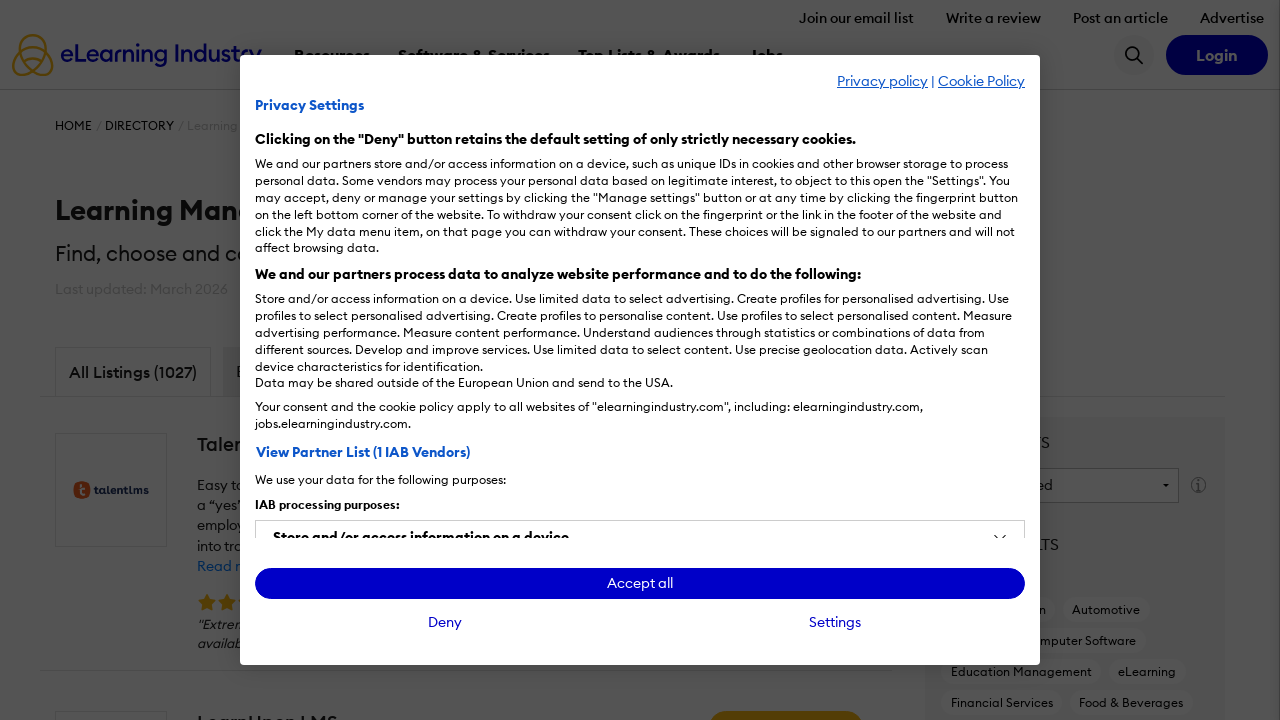

Waited for listings container to load
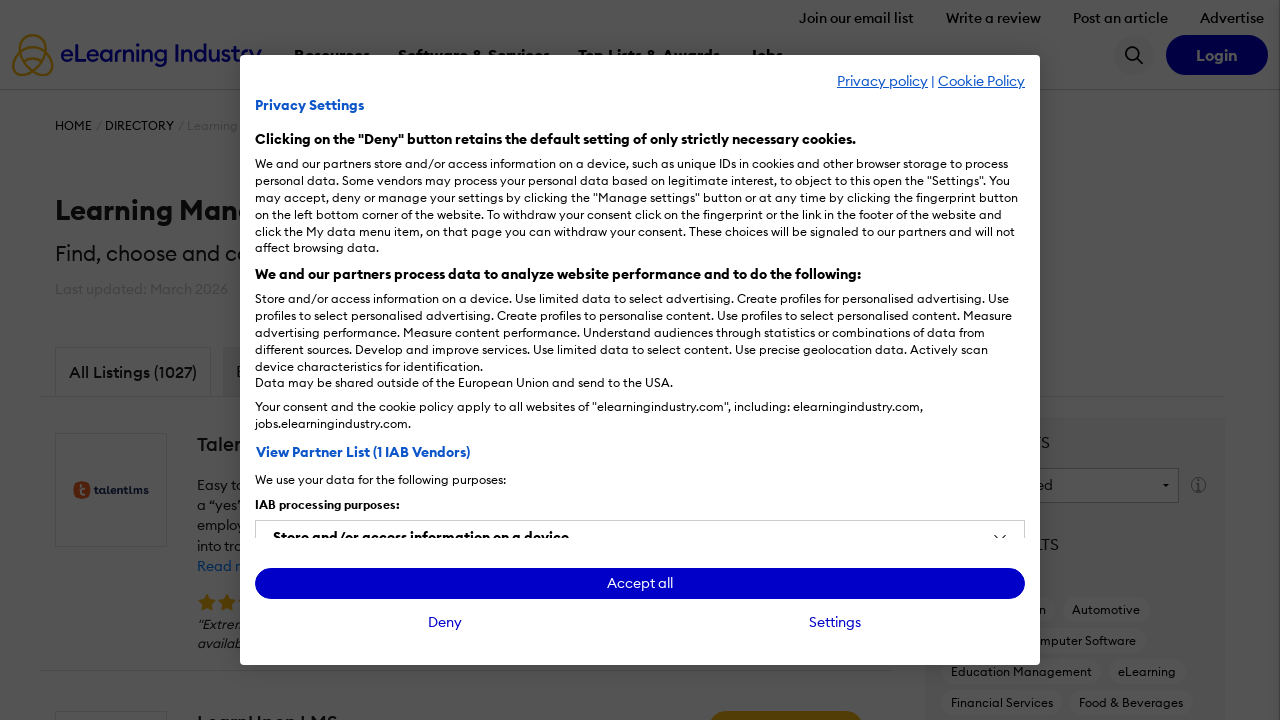

Scrolled to bottom of page to trigger lazy-loading
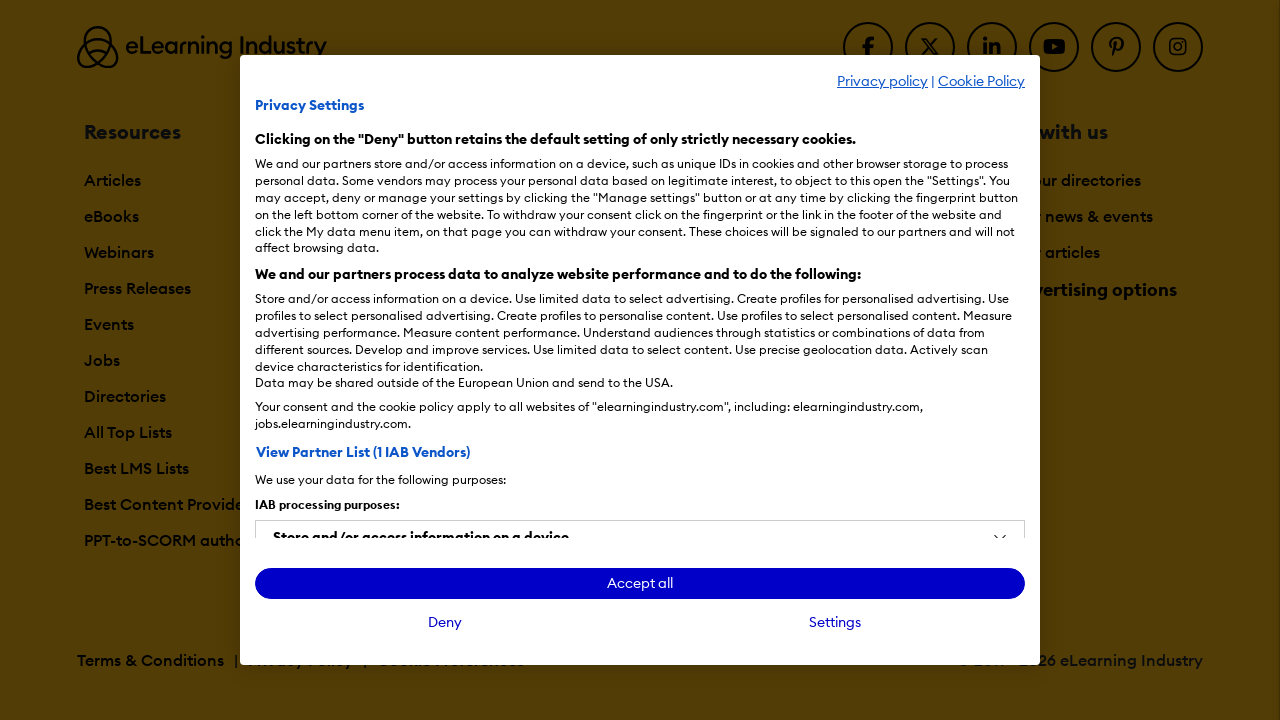

Waited 3 seconds for new content to load
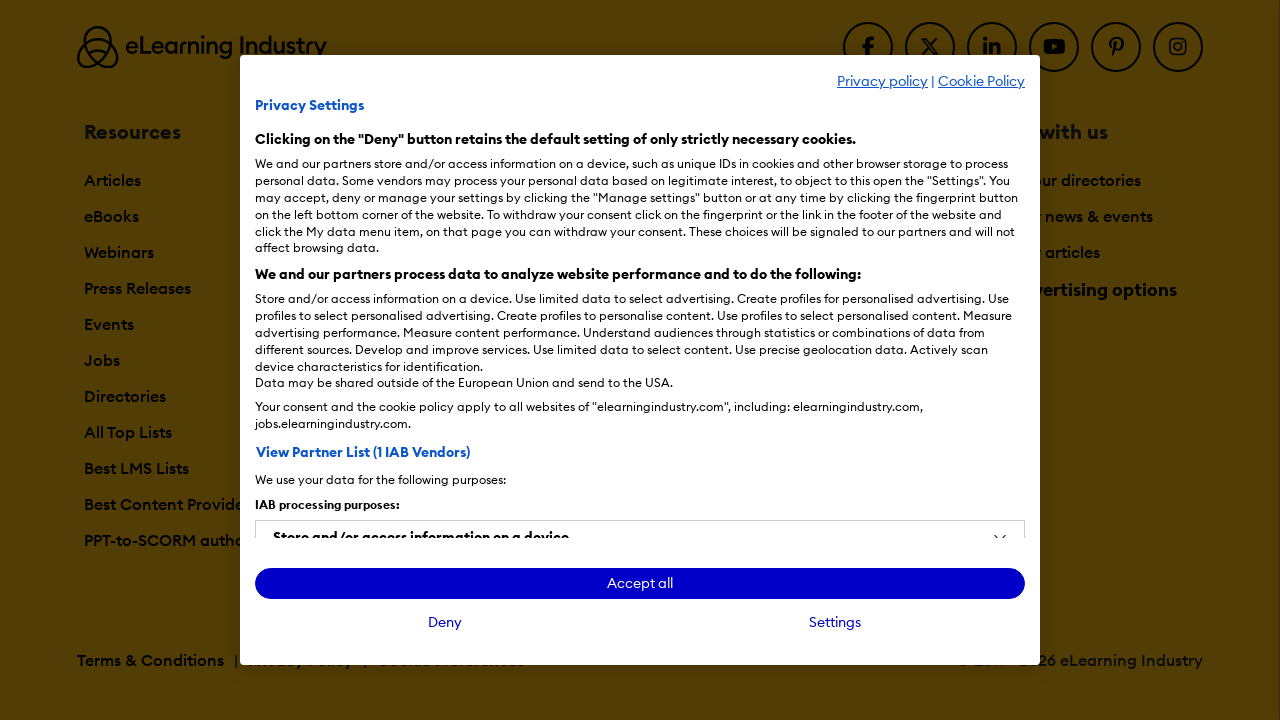

Scrolled to bottom of page to trigger lazy-loading
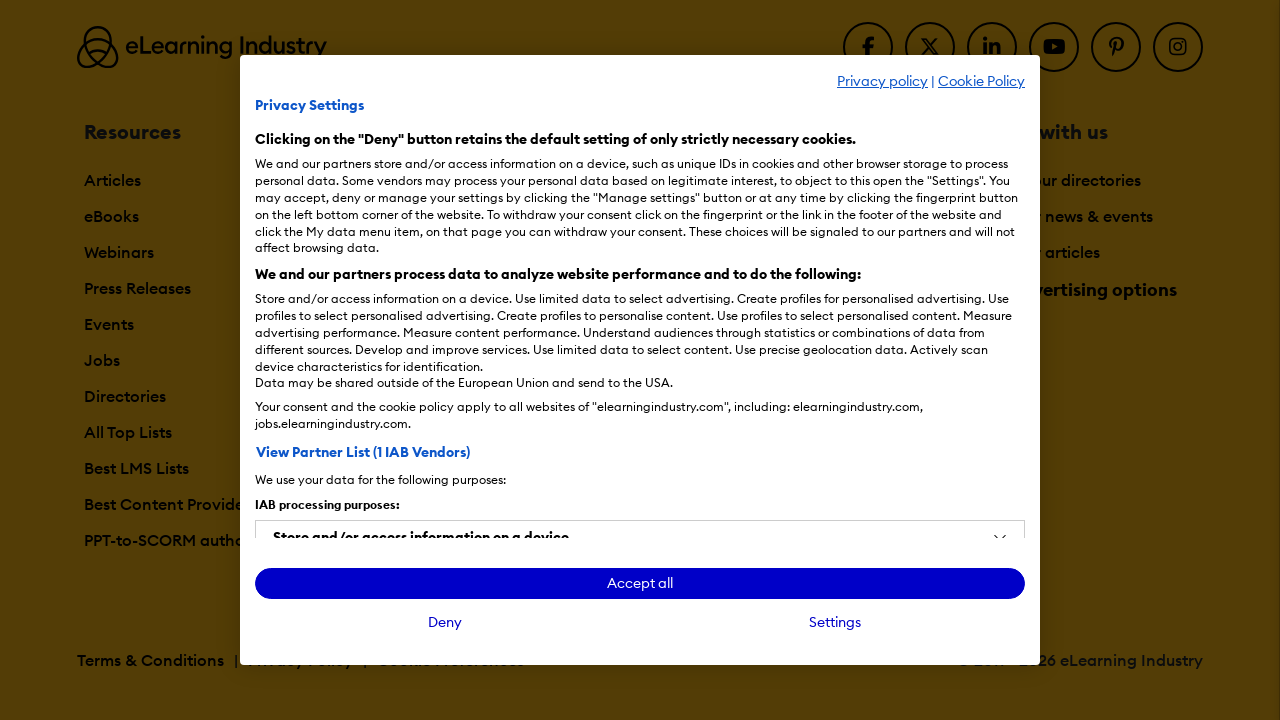

Waited 3 seconds for new content to load
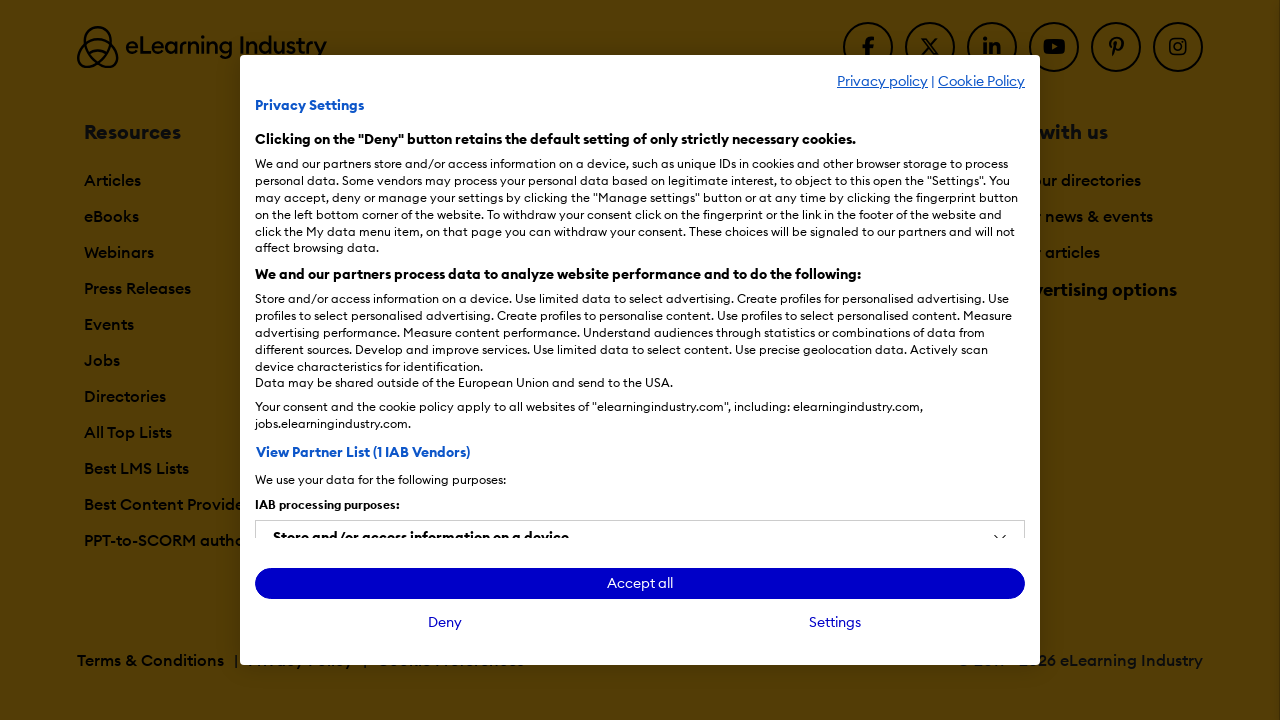

Scrolled to bottom of page to trigger lazy-loading
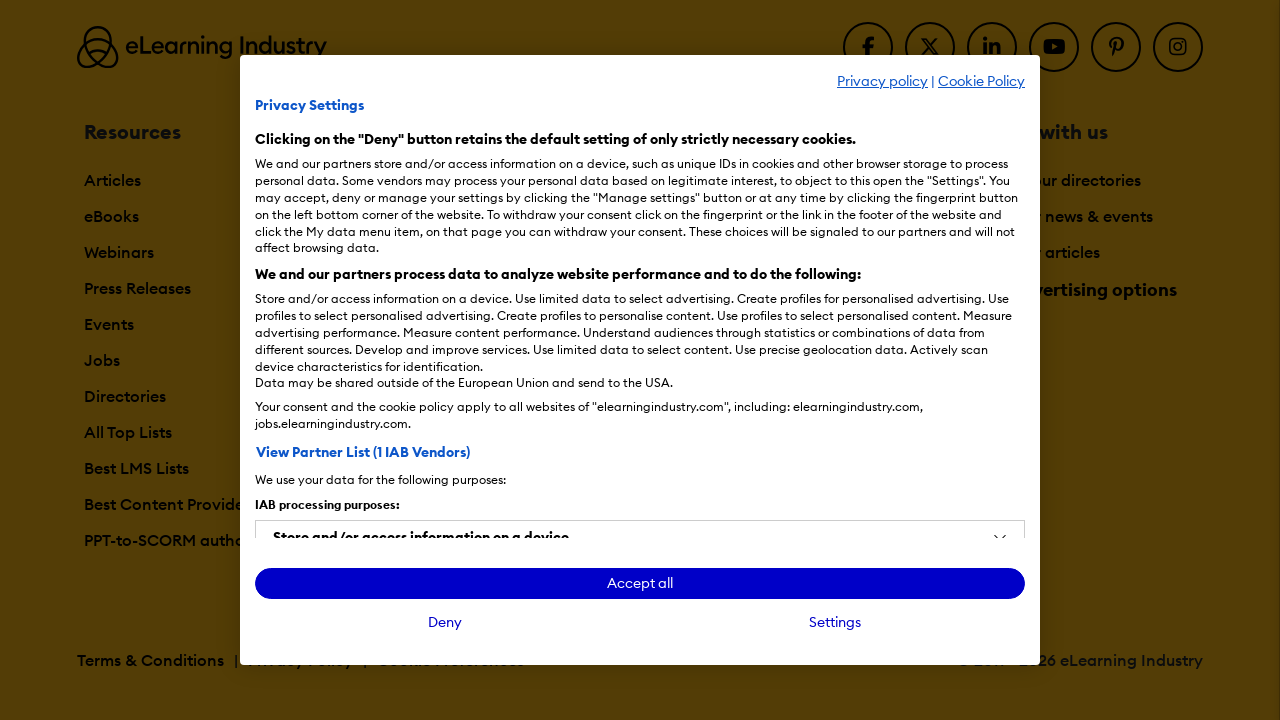

Waited 3 seconds for new content to load
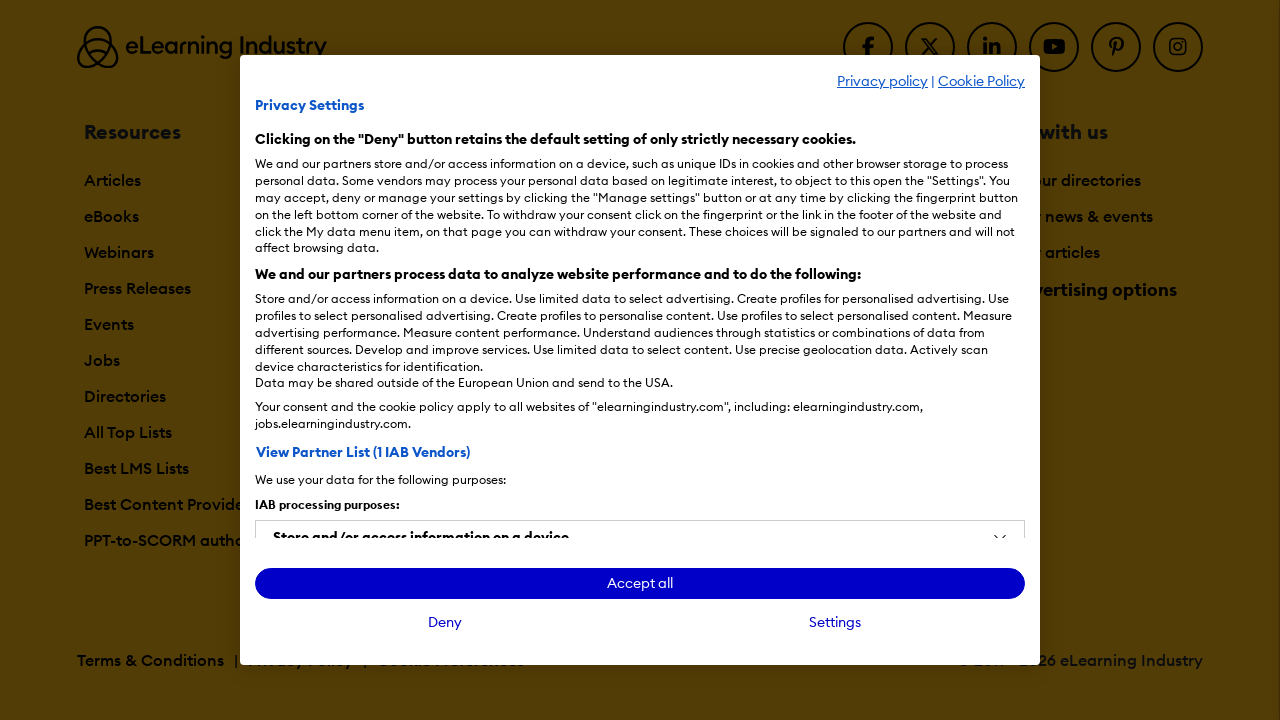

Scrolled to bottom of page to trigger lazy-loading
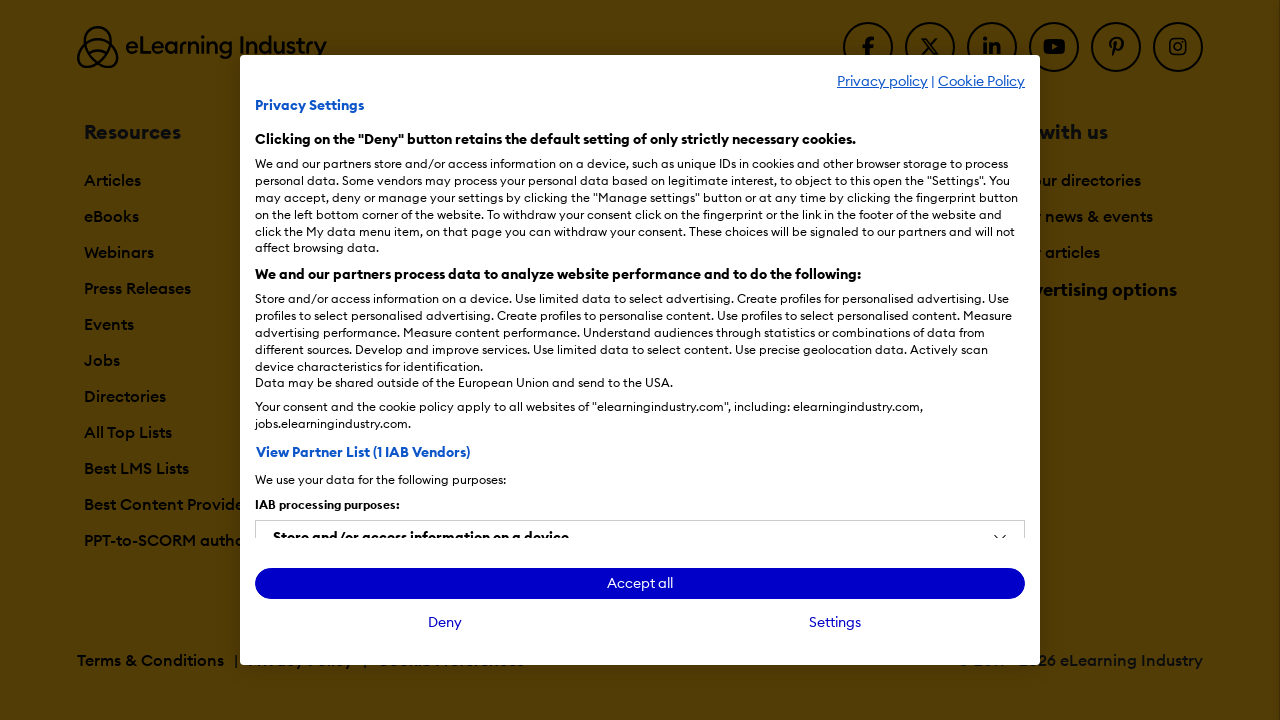

Waited 3 seconds for new content to load
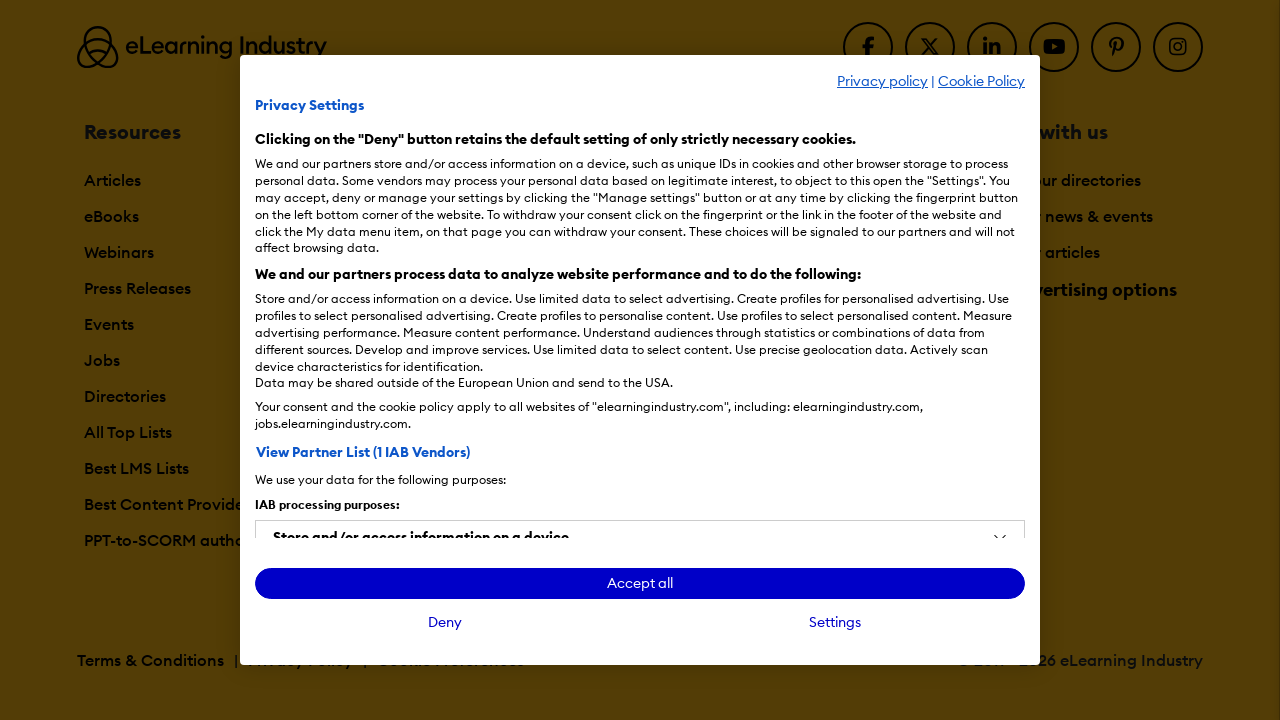

Scrolled to bottom of page to trigger lazy-loading
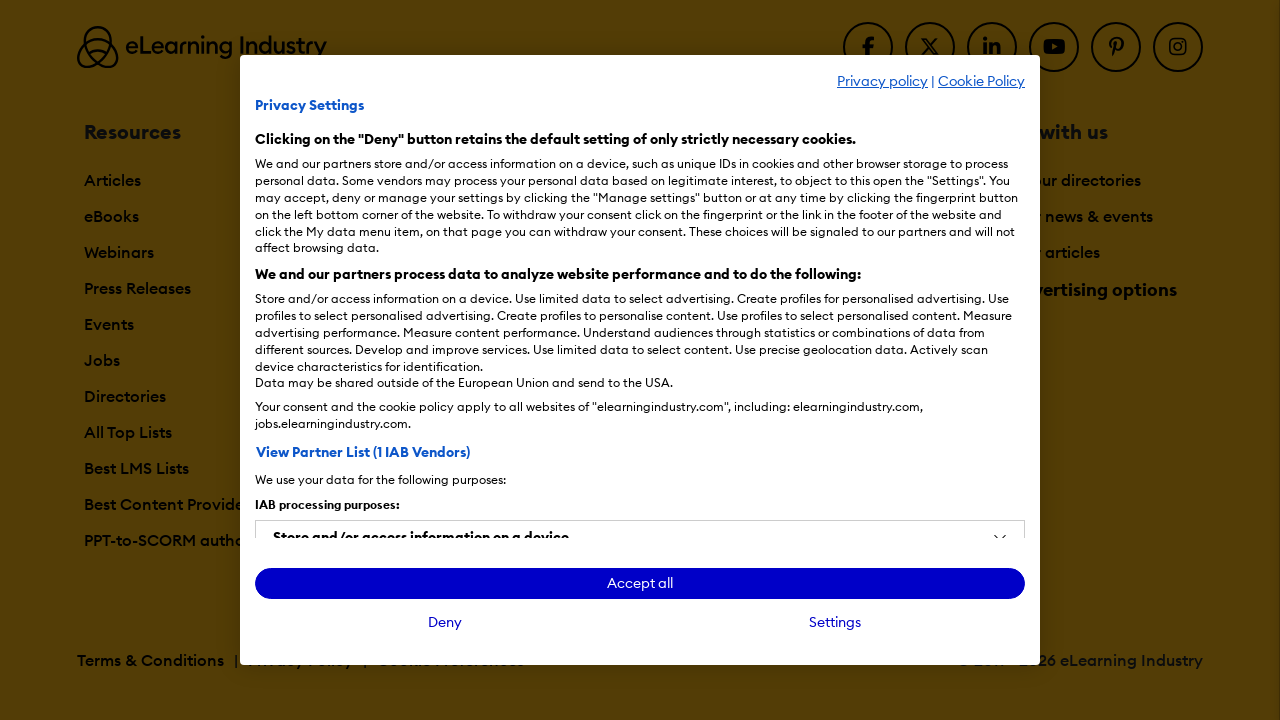

Waited 3 seconds for new content to load
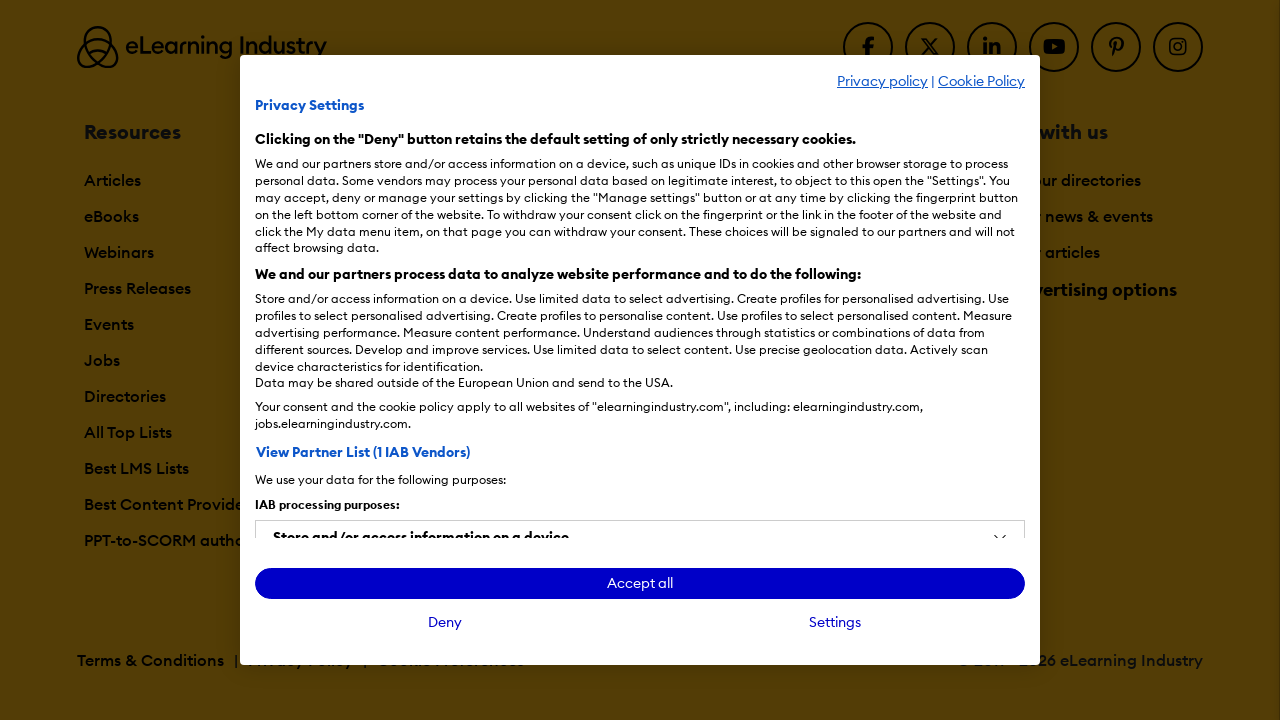

Scrolled to bottom of page to trigger lazy-loading
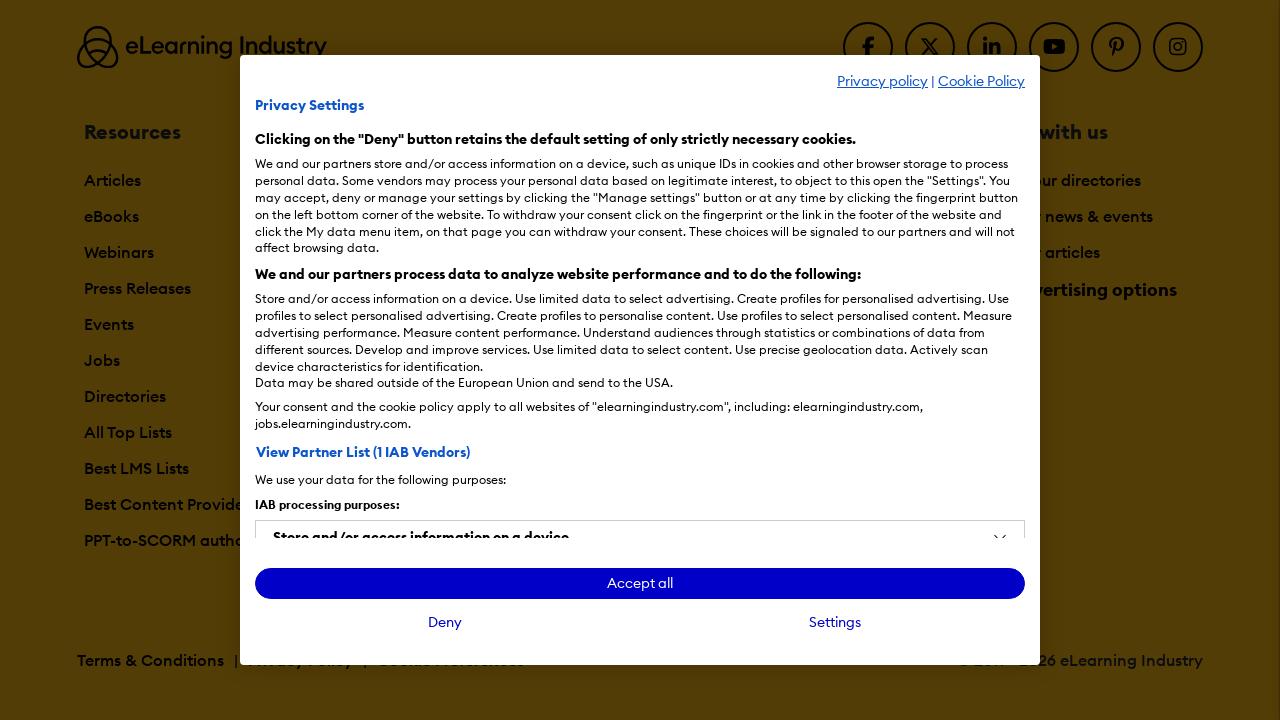

Waited 3 seconds for new content to load
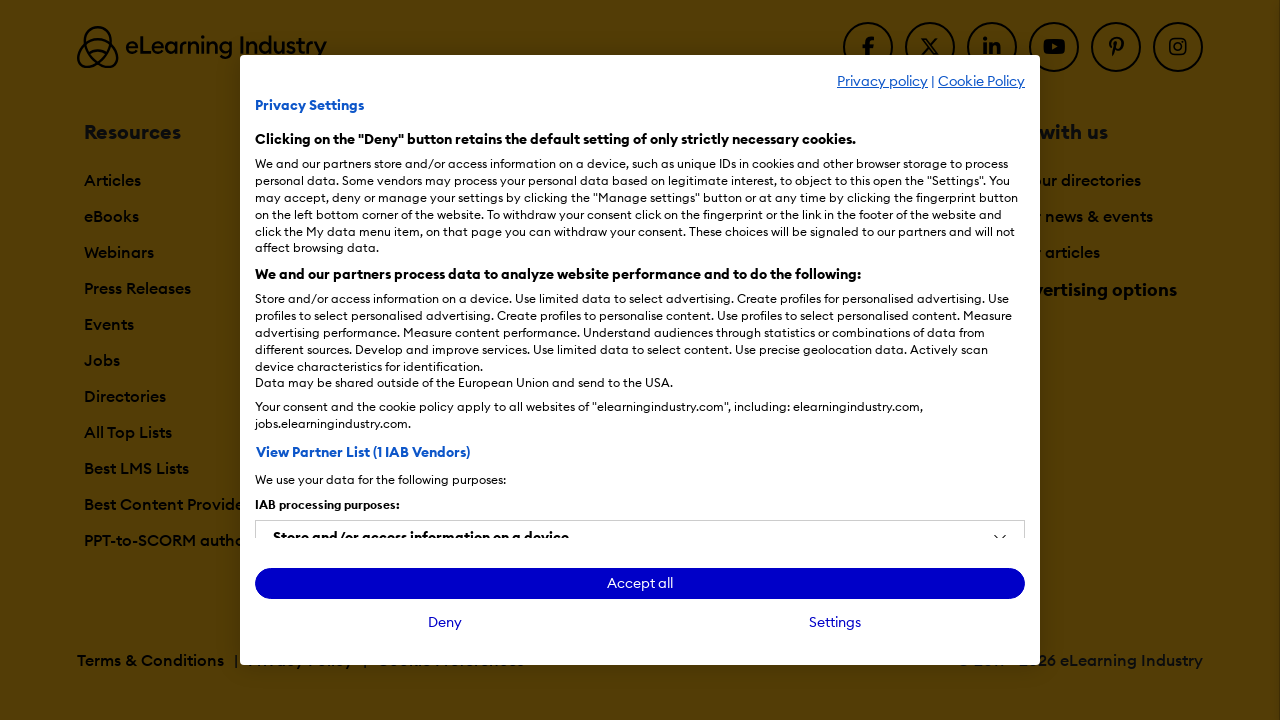

Scrolled to bottom of page to trigger lazy-loading
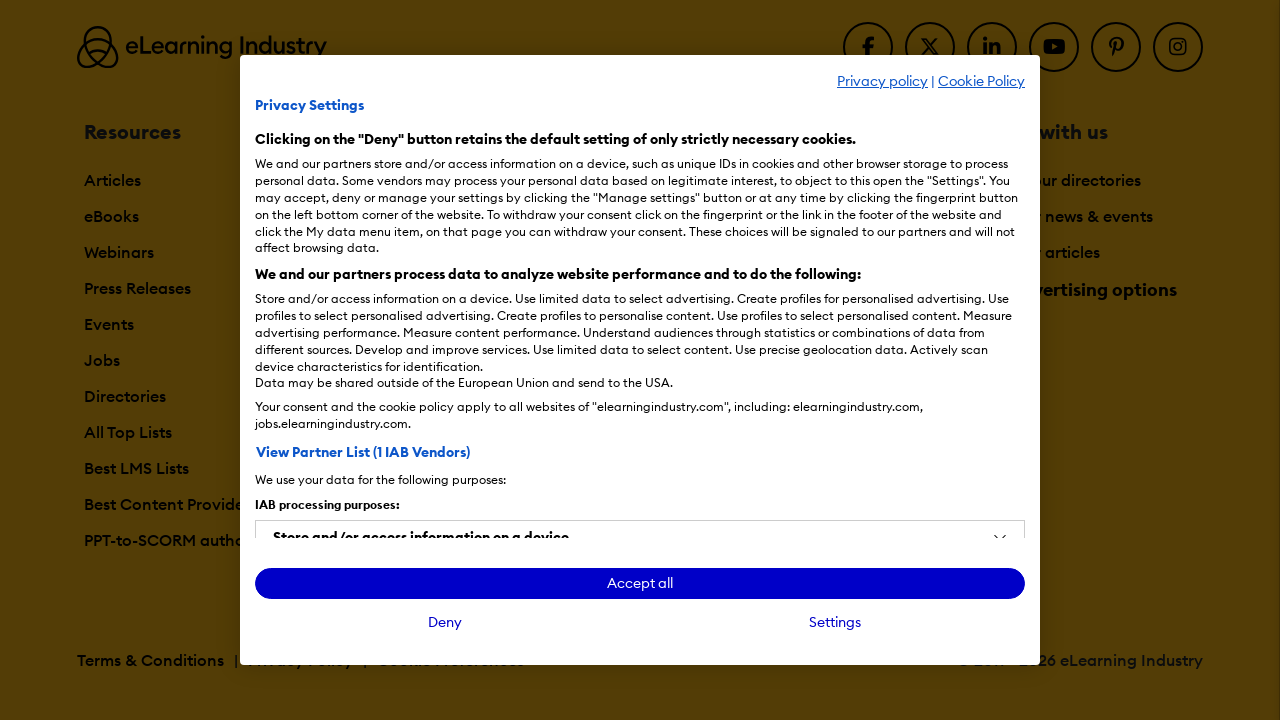

Waited 3 seconds for new content to load
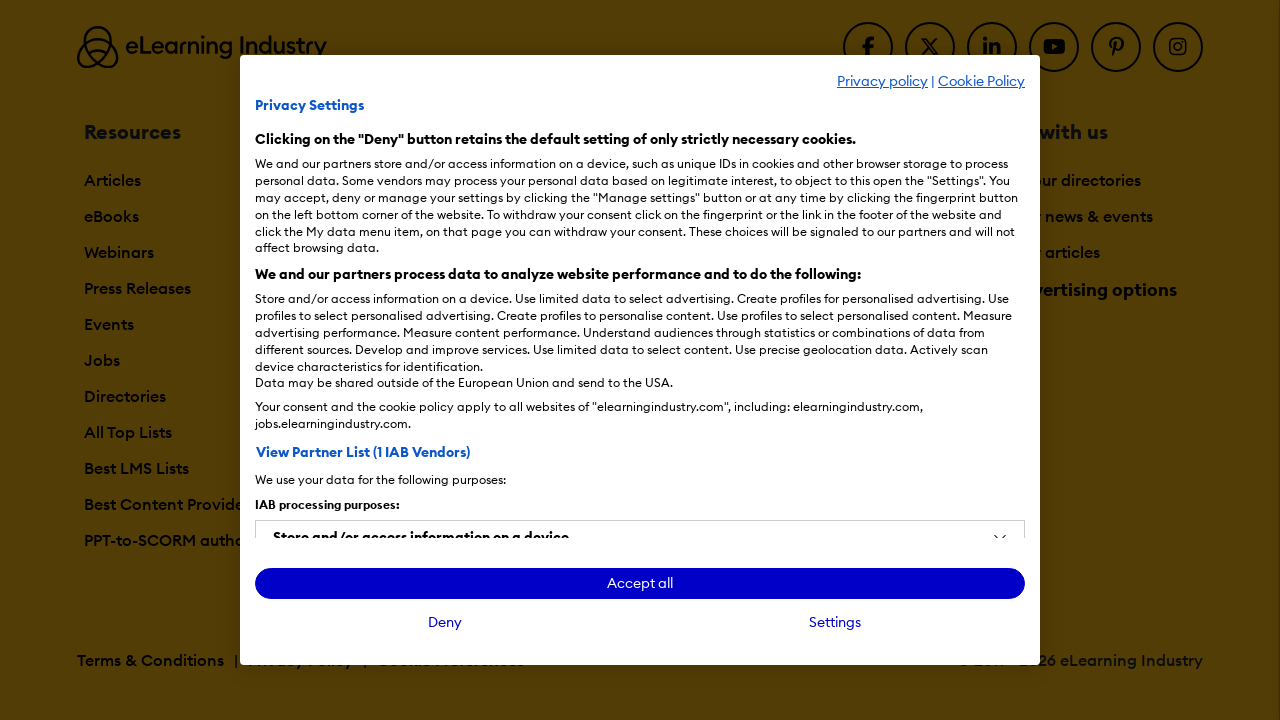

Scrolled to bottom of page to trigger lazy-loading
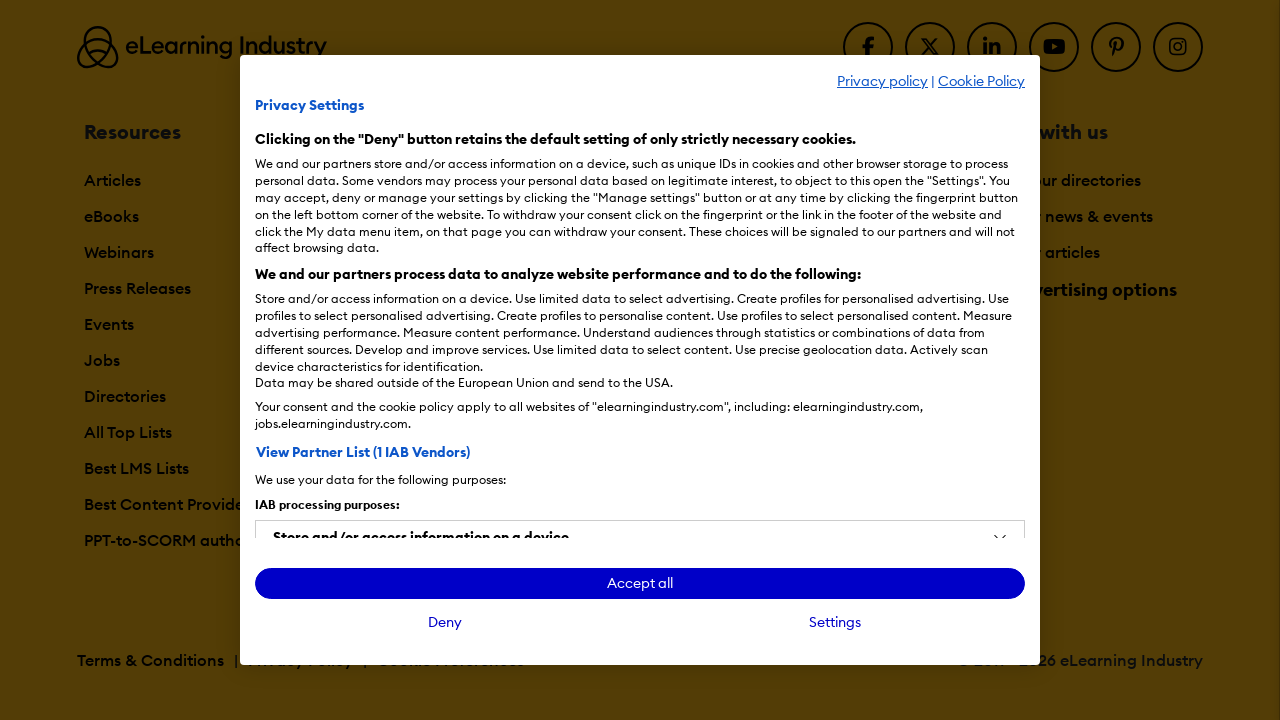

Waited 3 seconds for new content to load
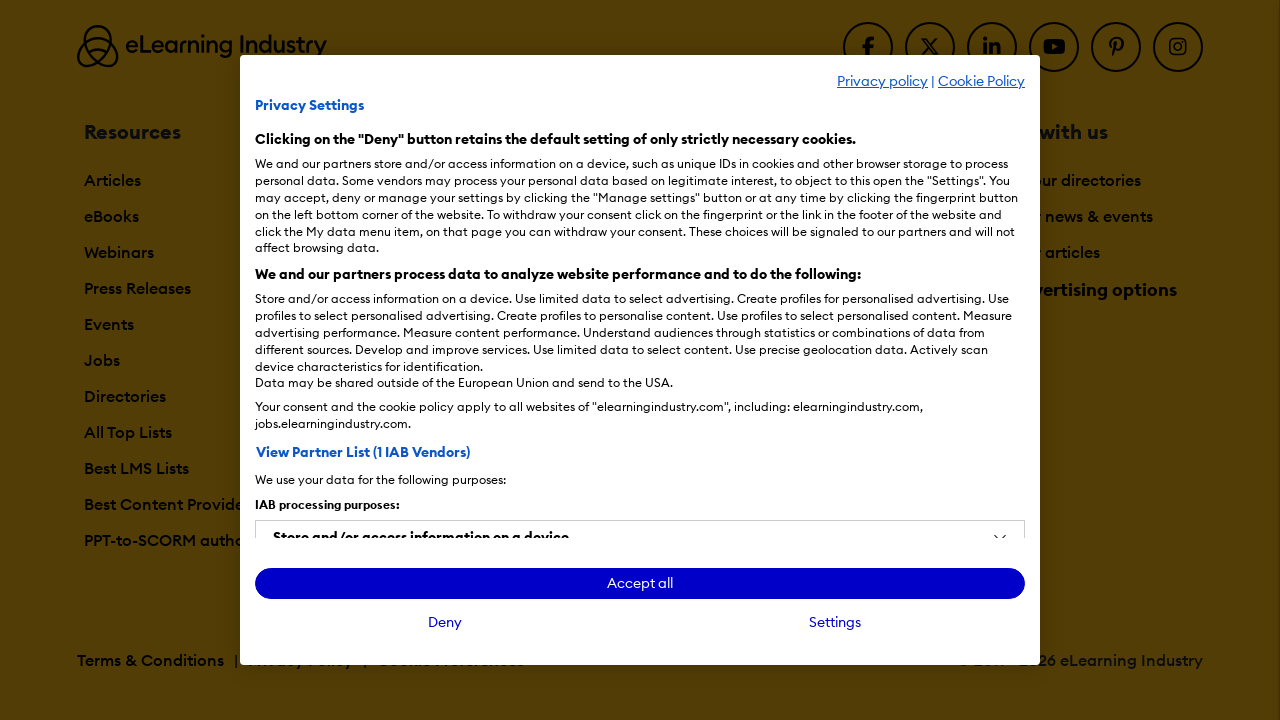

Scrolled to bottom of page to trigger lazy-loading
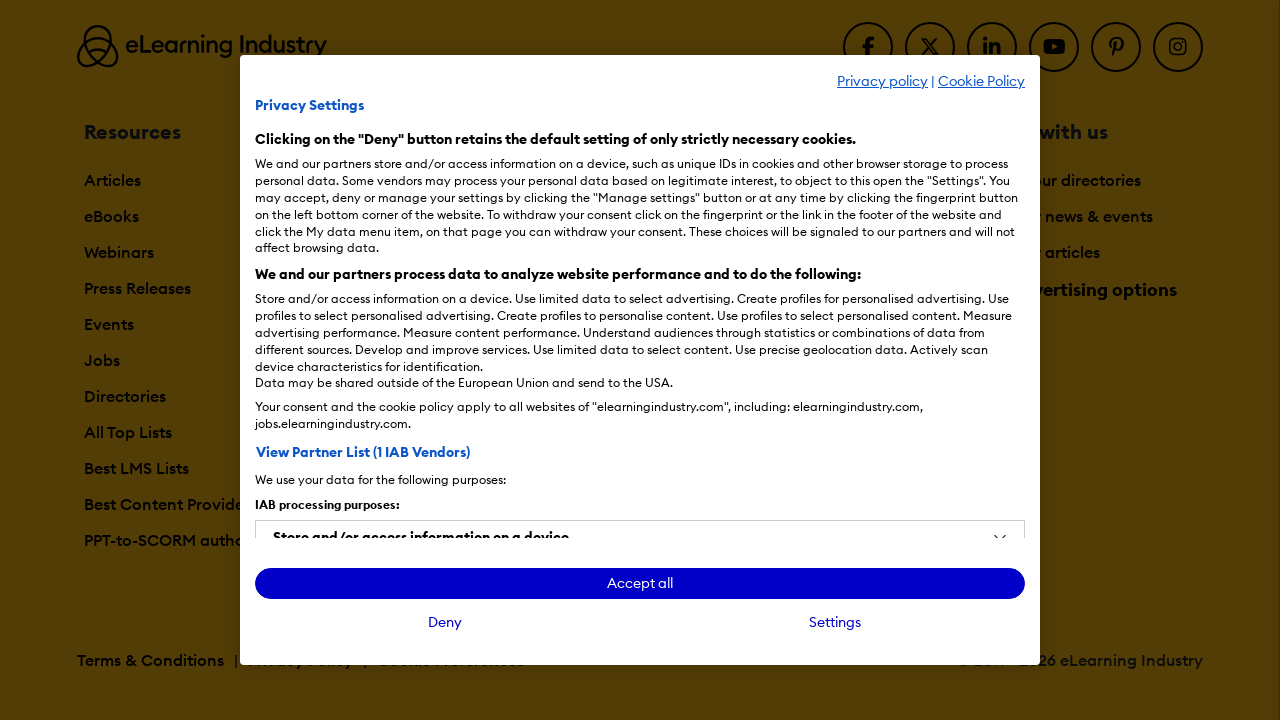

Waited 3 seconds for new content to load
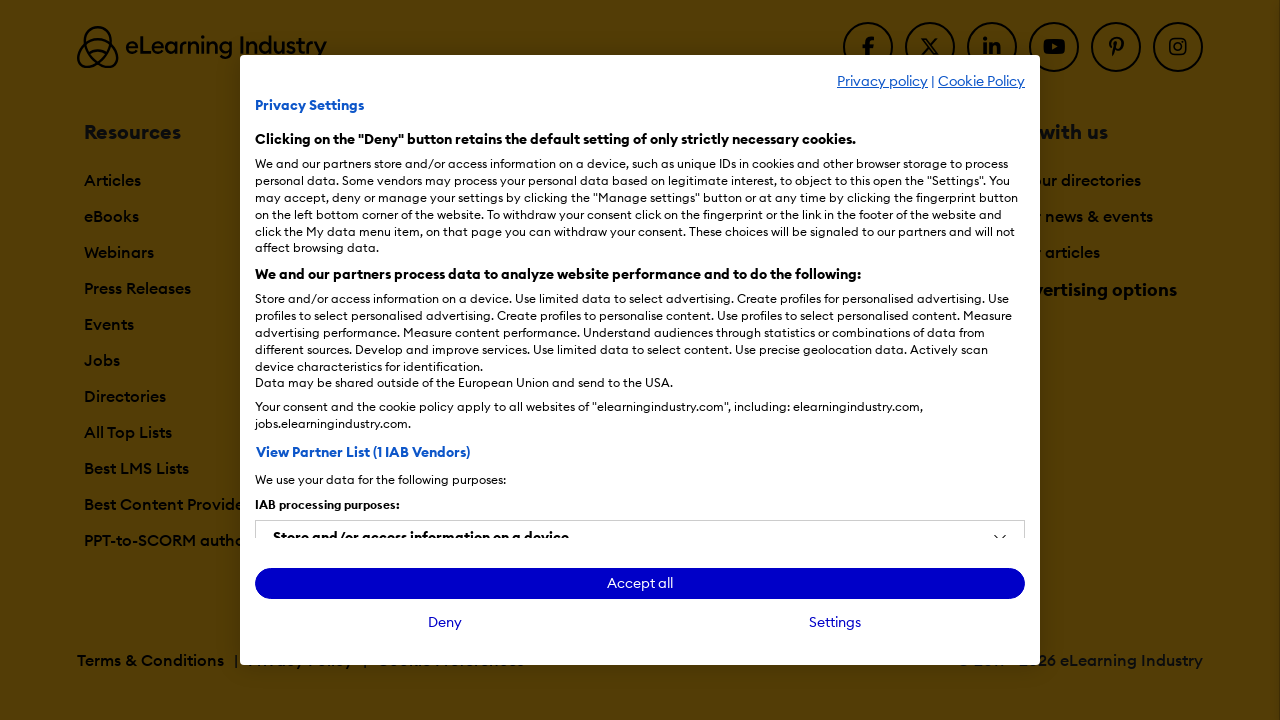

Scrolled to bottom of page to trigger lazy-loading
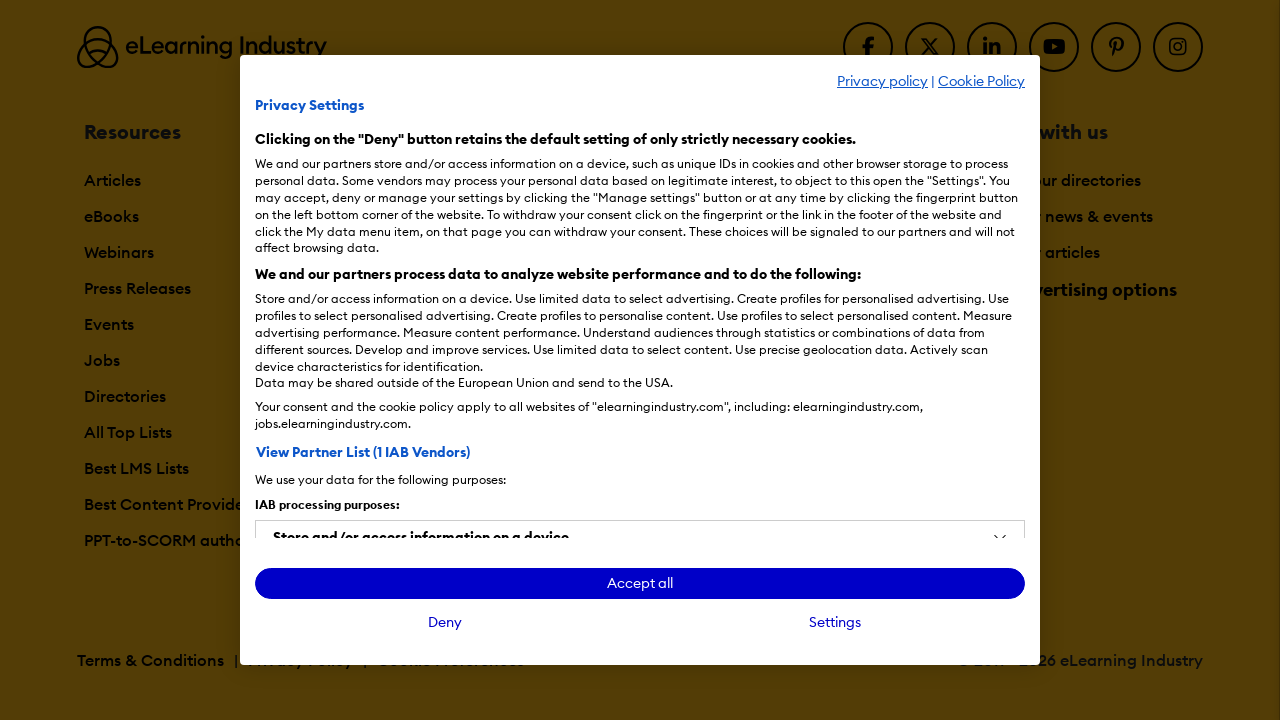

Waited 3 seconds for new content to load
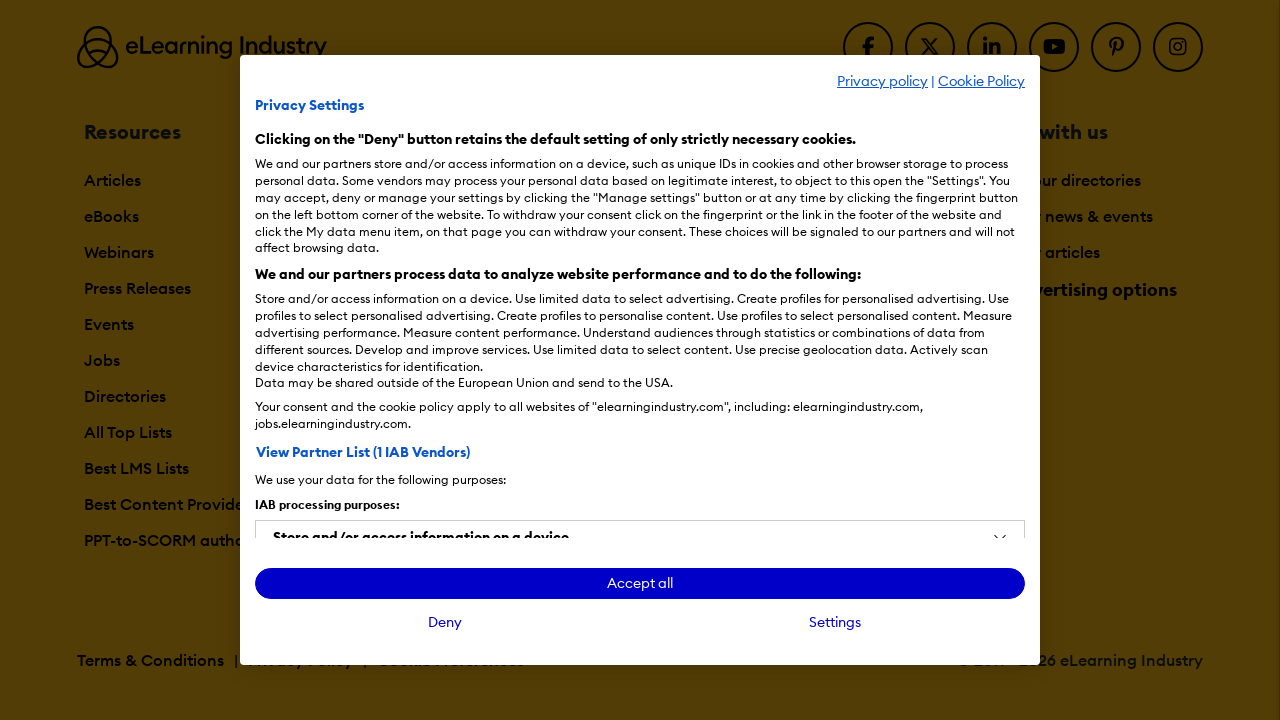

Scrolled to bottom of page to trigger lazy-loading
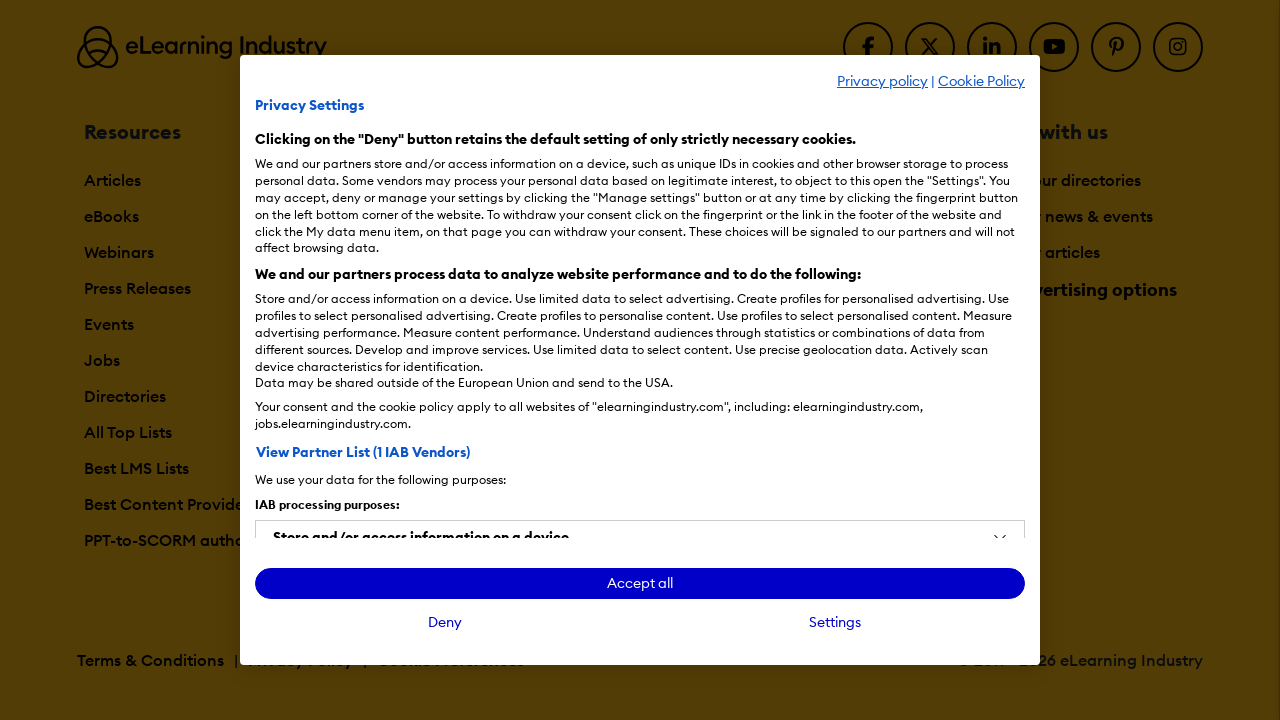

Waited 3 seconds for new content to load
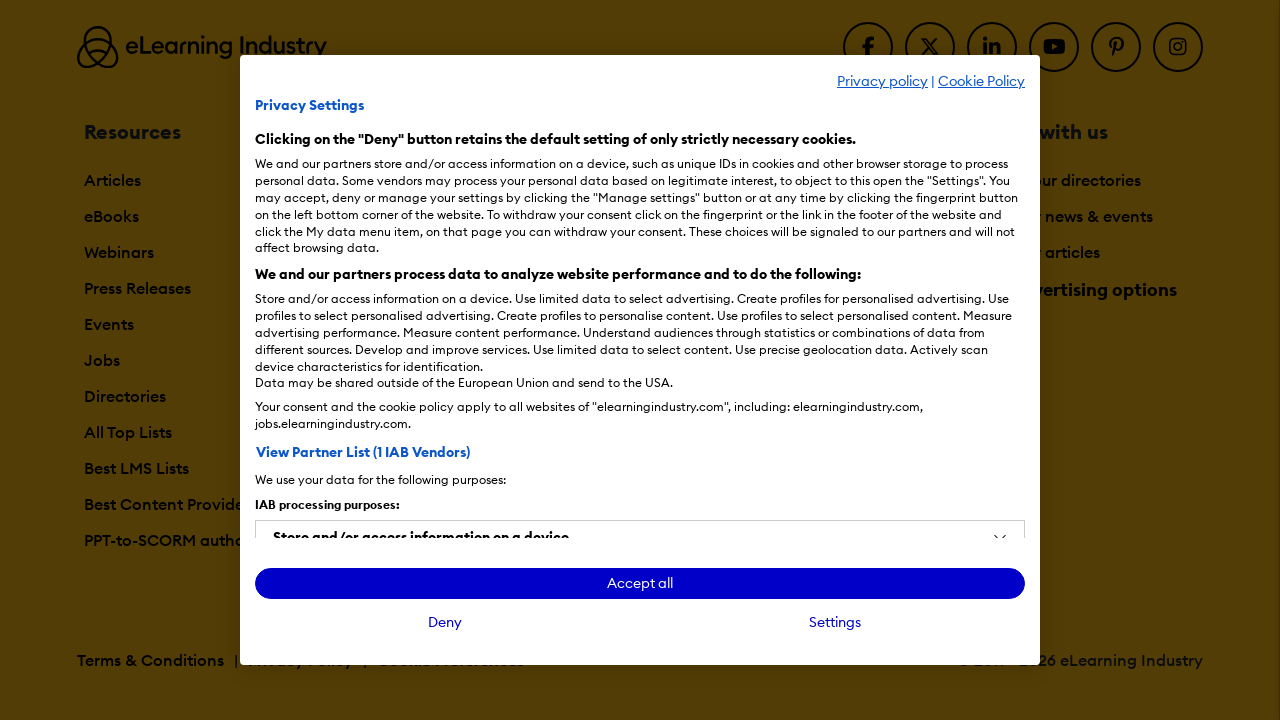

Scrolled to bottom of page to trigger lazy-loading
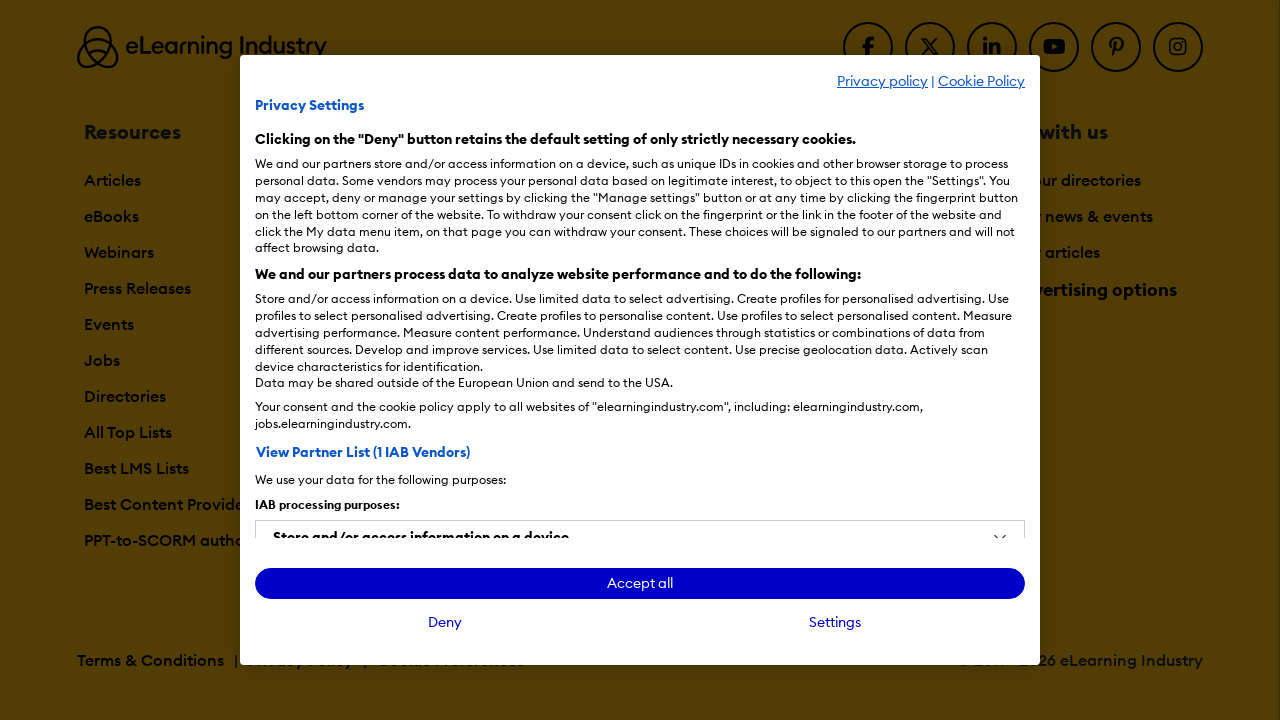

Waited 3 seconds for new content to load
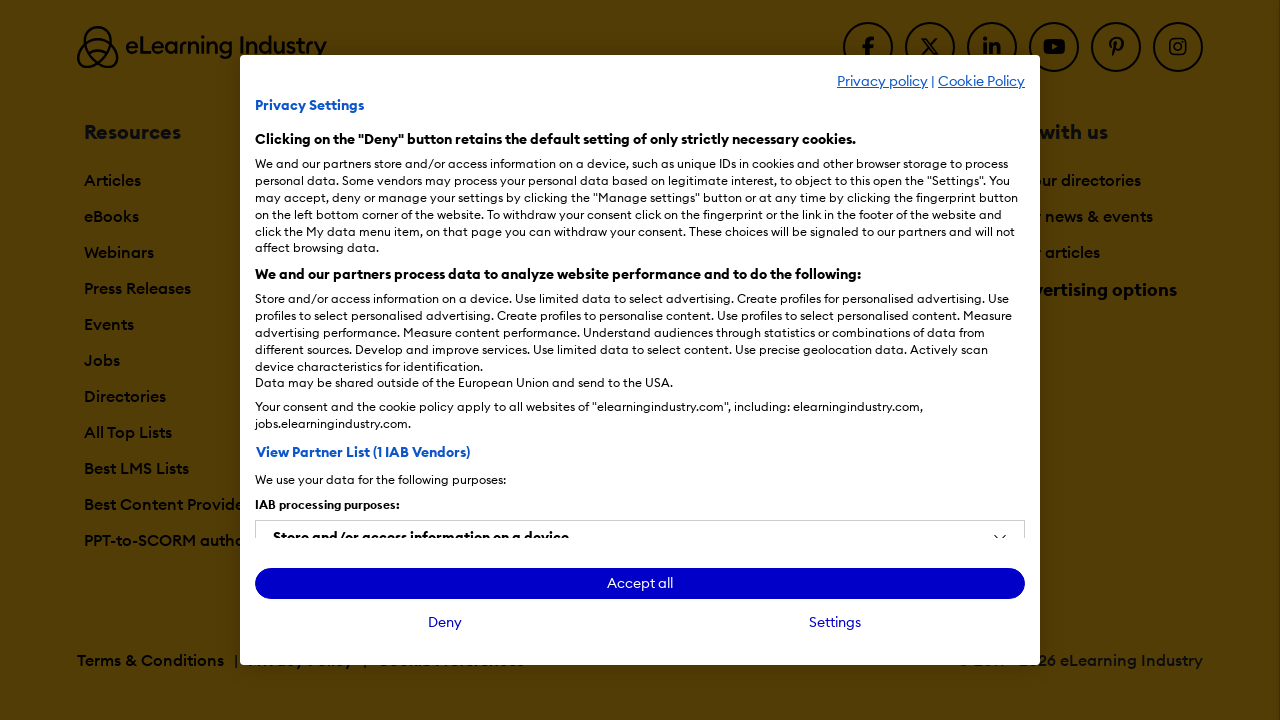

Scrolled to bottom of page to trigger lazy-loading
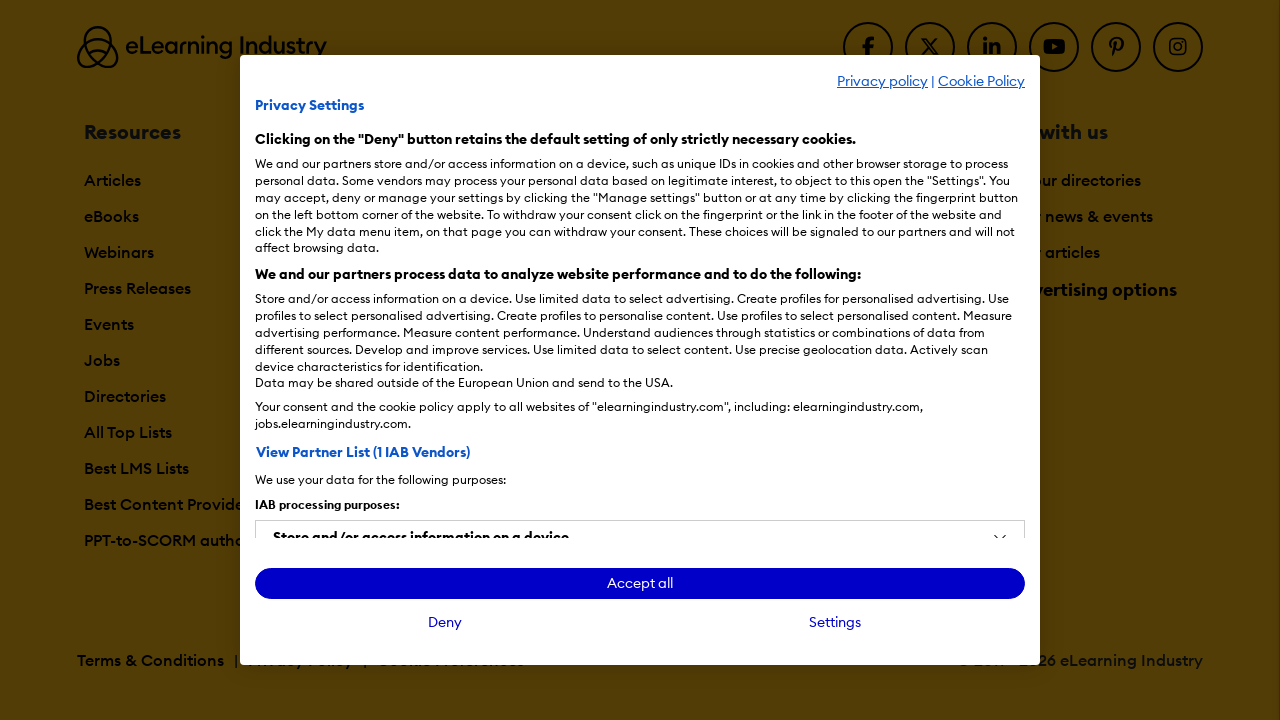

Waited 3 seconds for new content to load
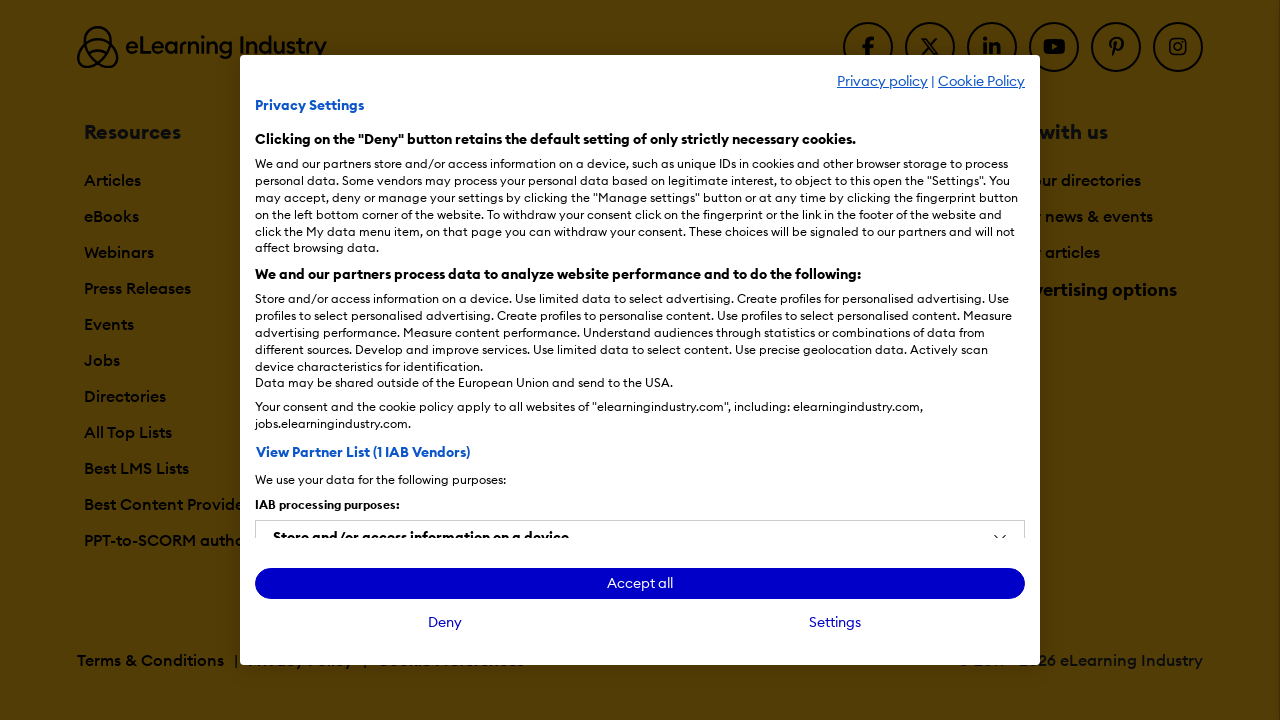

Scrolled to bottom of page to trigger lazy-loading
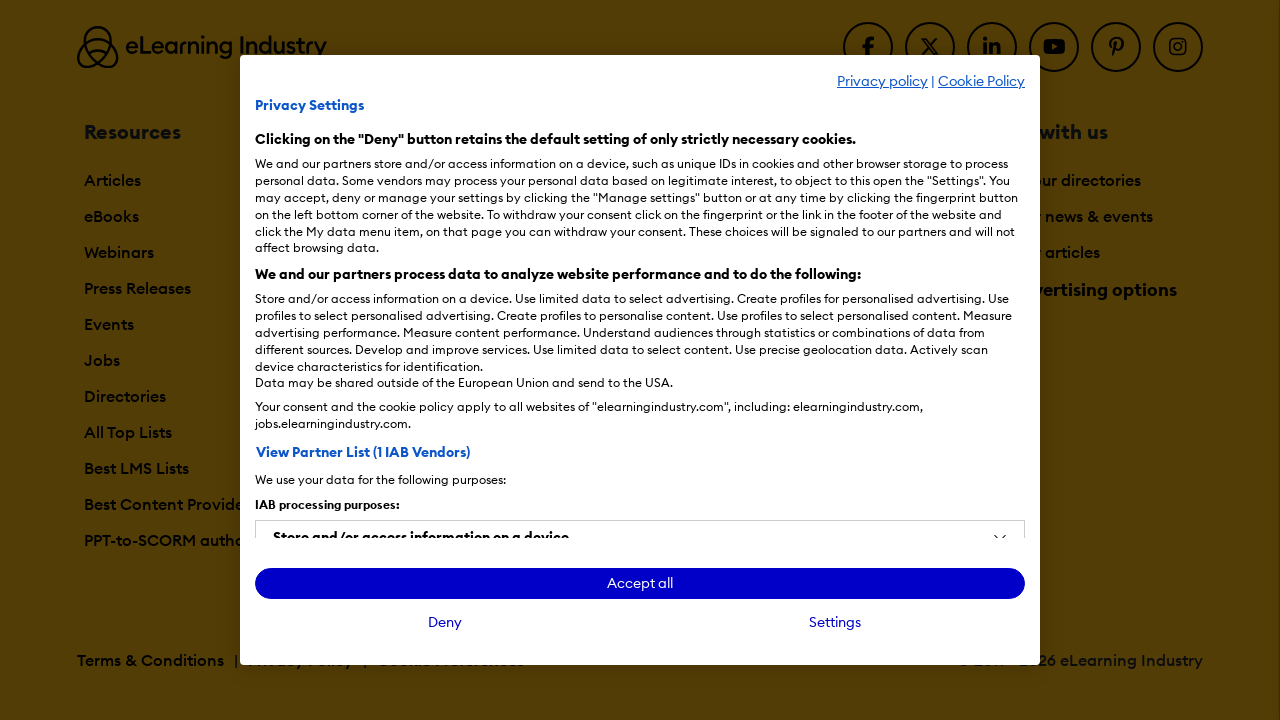

Waited 3 seconds for new content to load
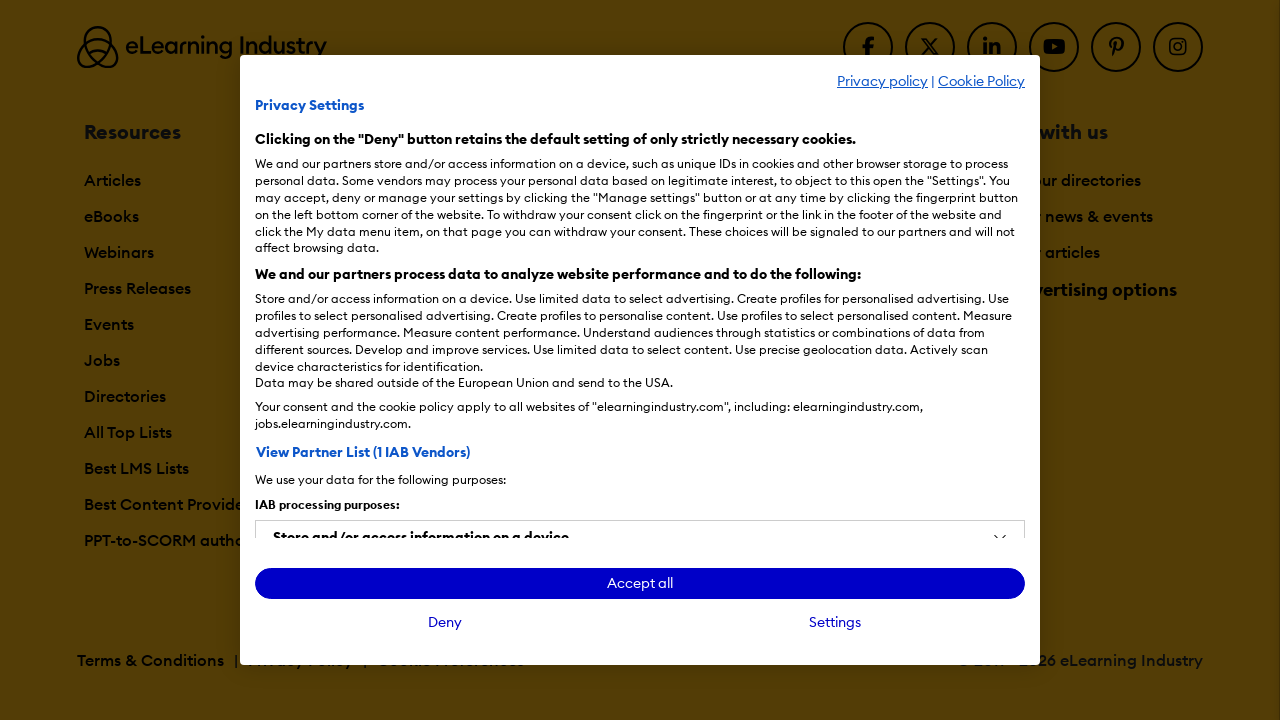

Scrolled to bottom of page to trigger lazy-loading
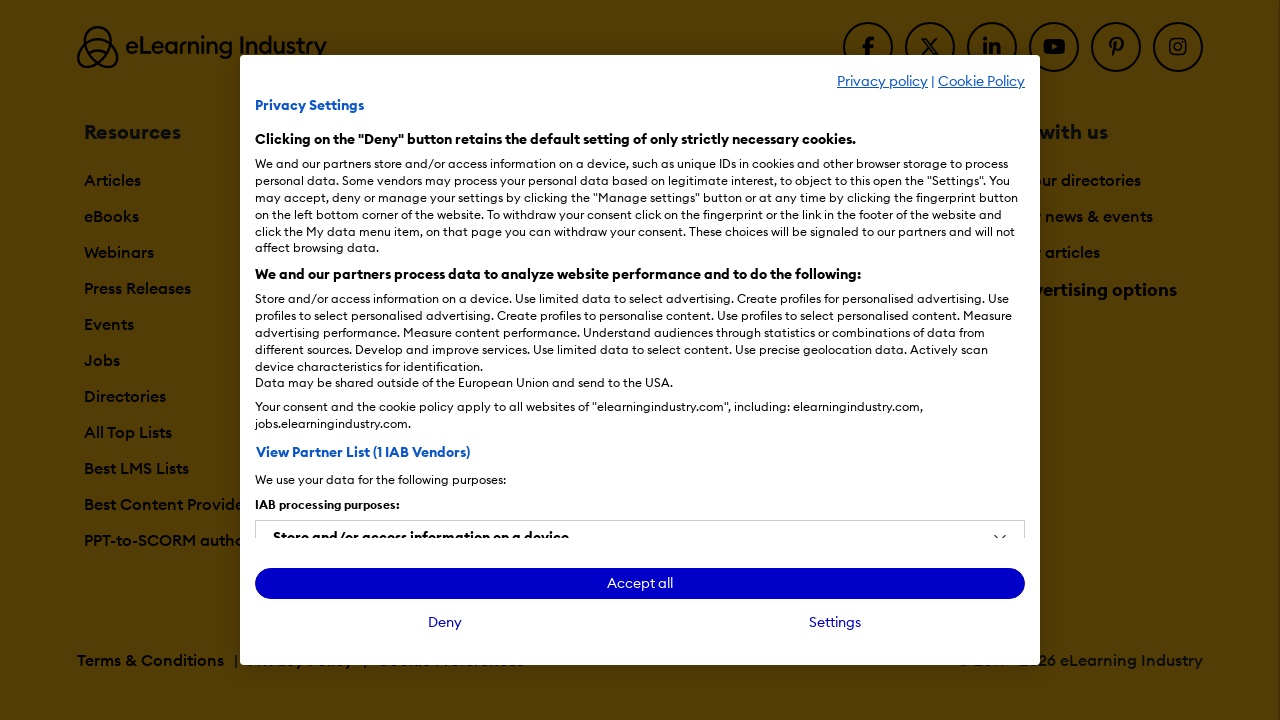

Waited 3 seconds for new content to load
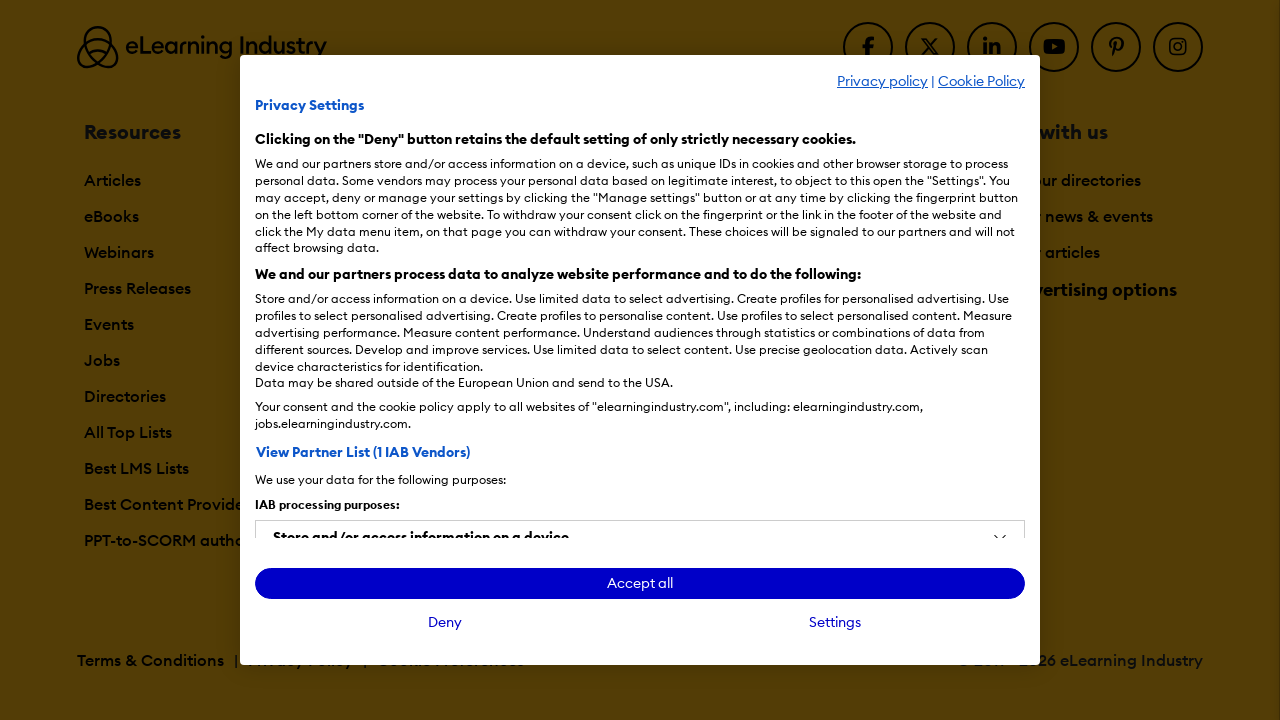

Scrolled to bottom of page to trigger lazy-loading
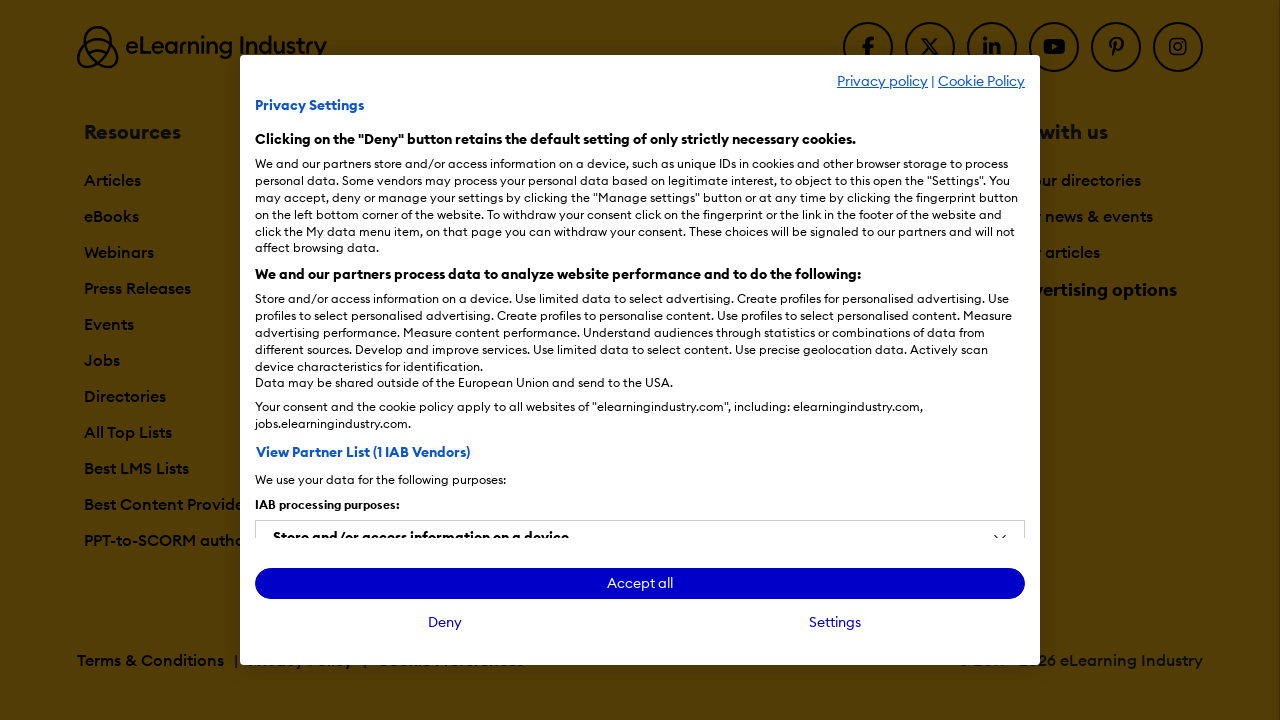

Waited 3 seconds for new content to load
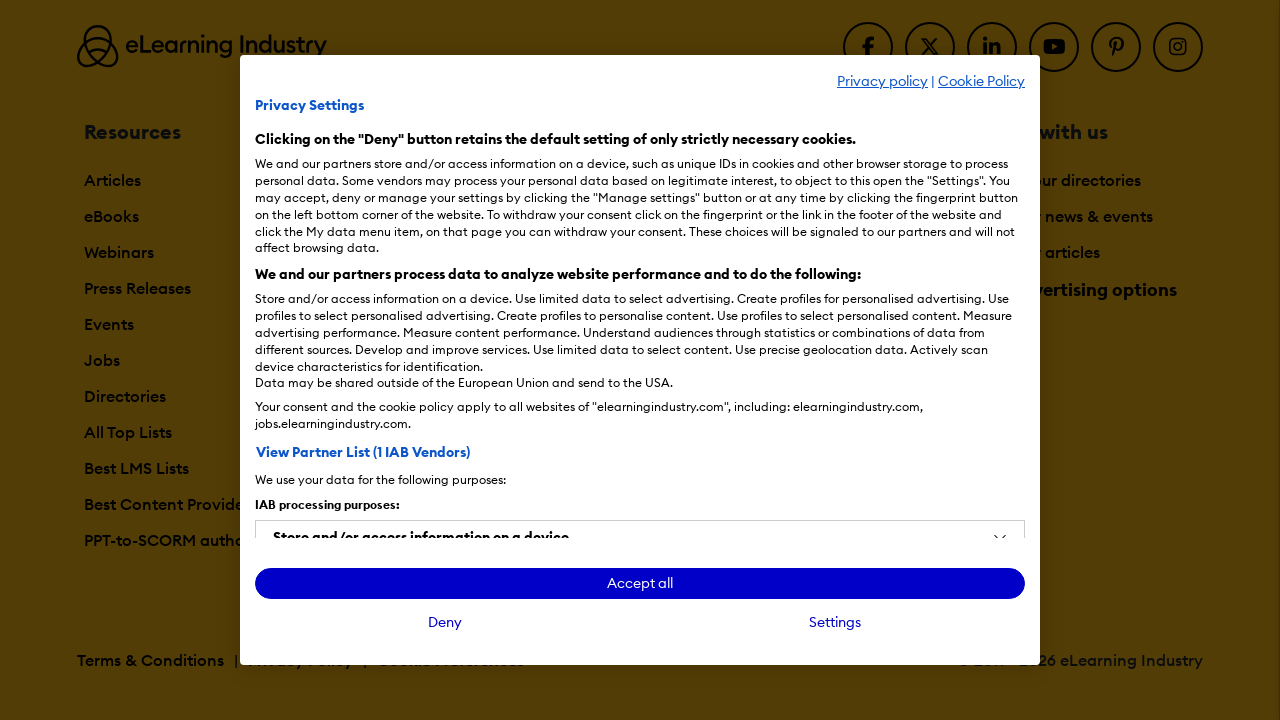

Scrolled to bottom of page to trigger lazy-loading
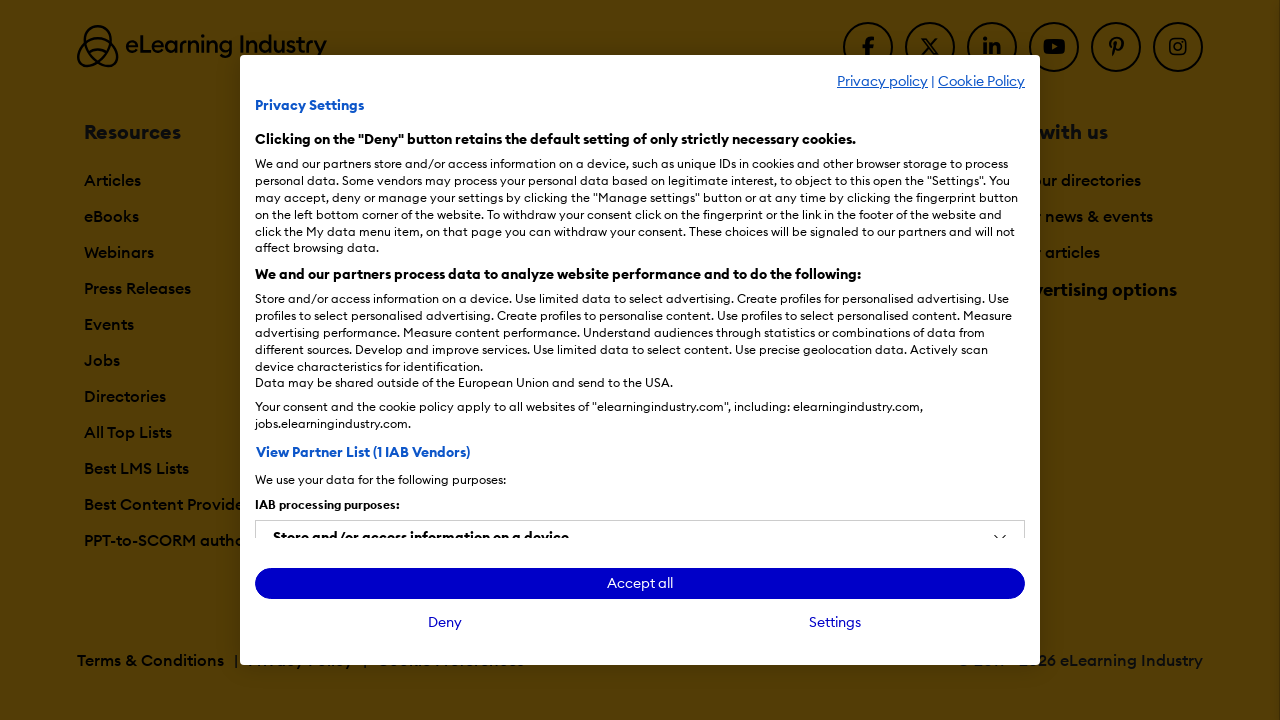

Waited 3 seconds for new content to load
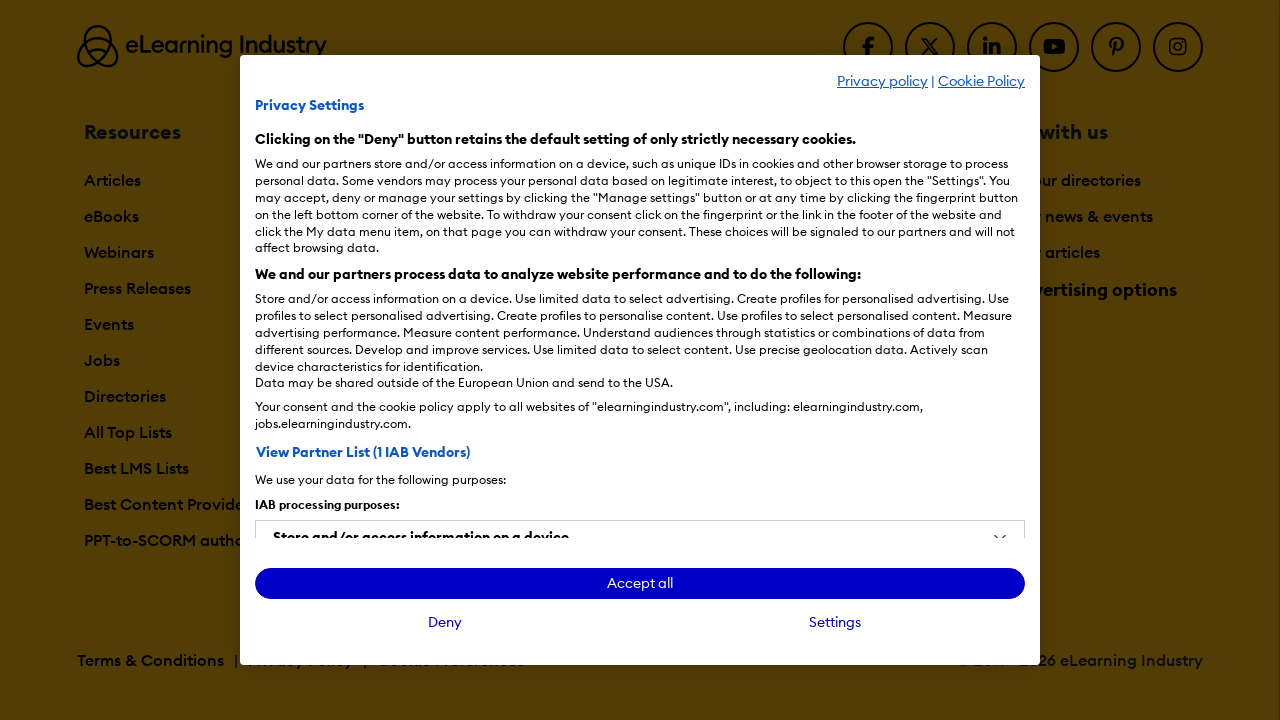

Scrolled to bottom of page to trigger lazy-loading
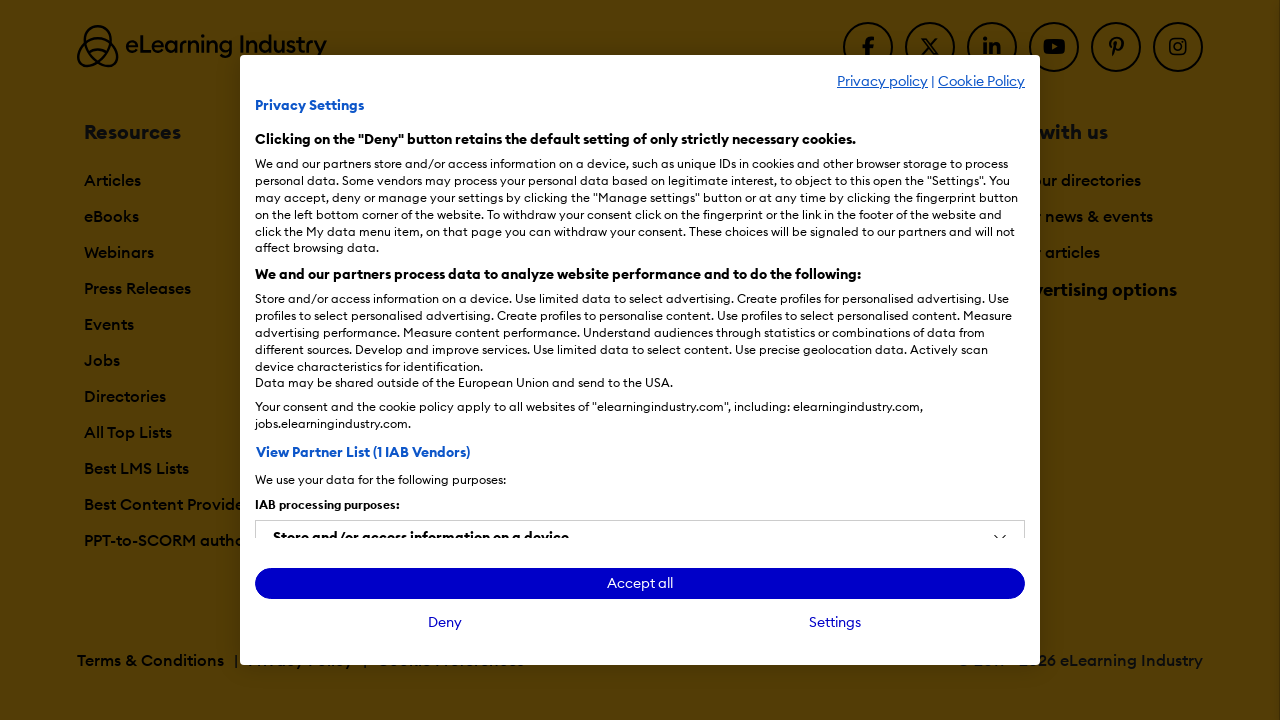

Waited 3 seconds for new content to load
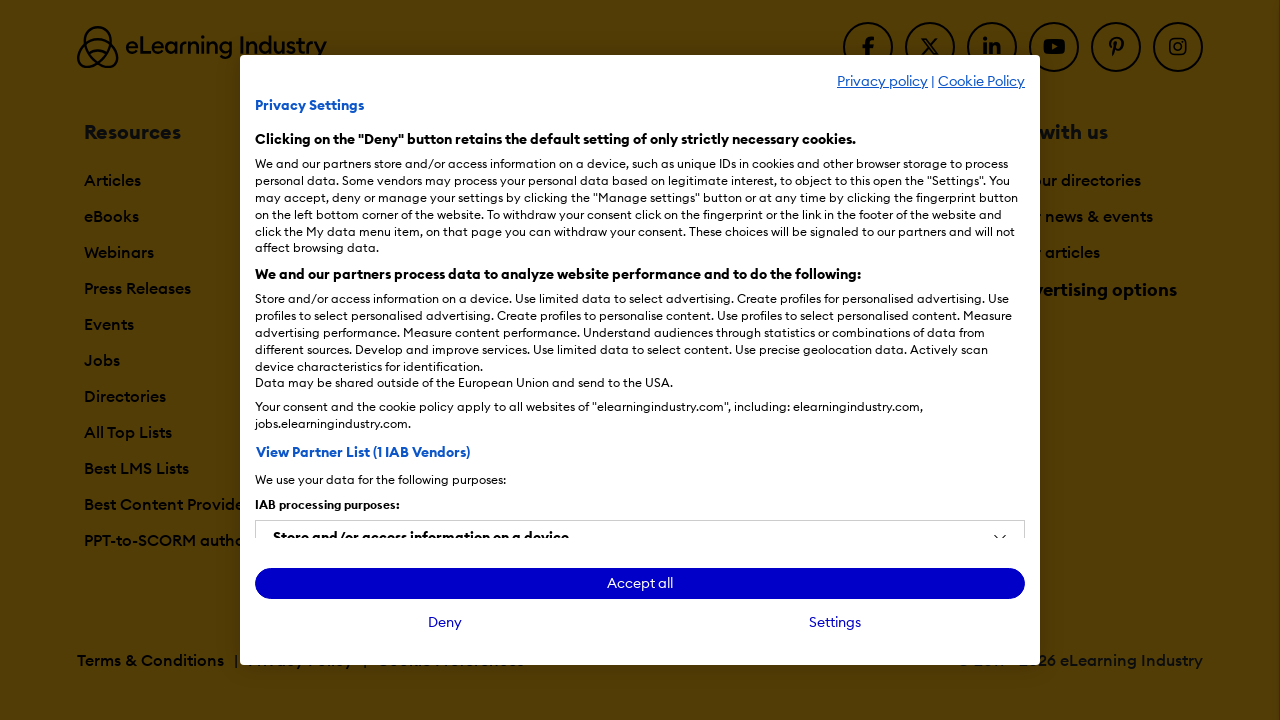

Scrolled to bottom of page to trigger lazy-loading
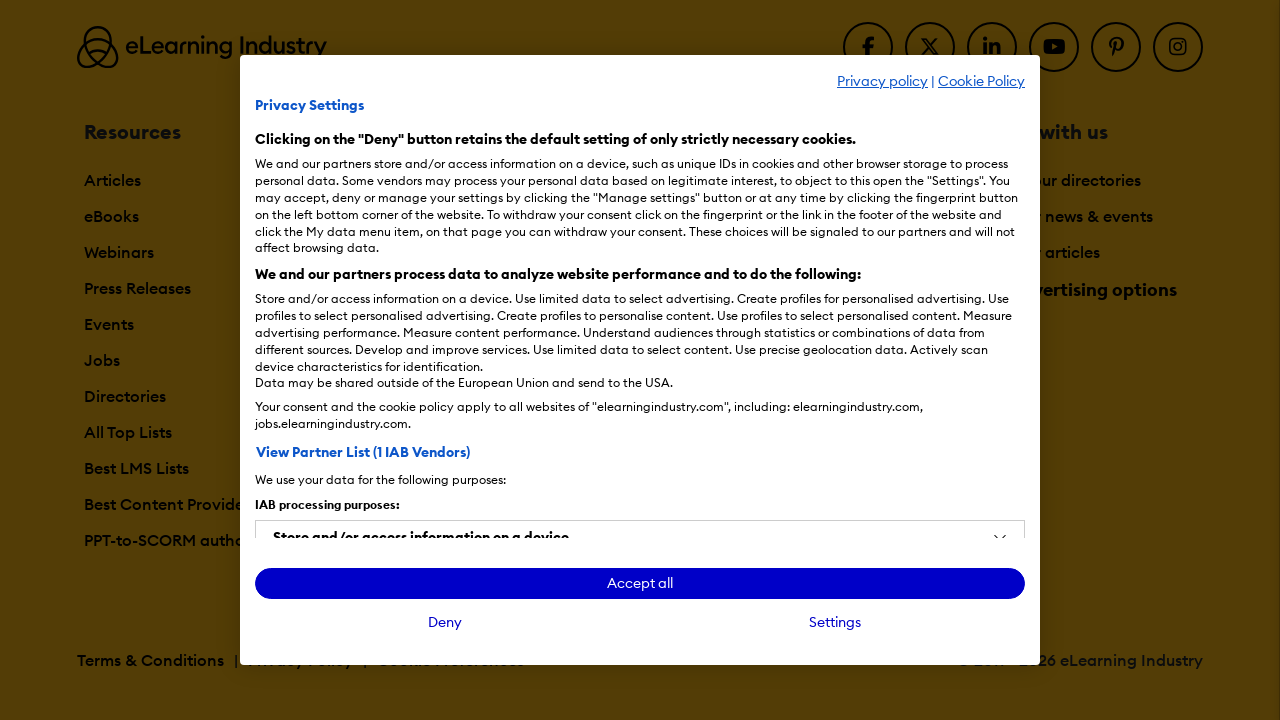

Waited 3 seconds for new content to load
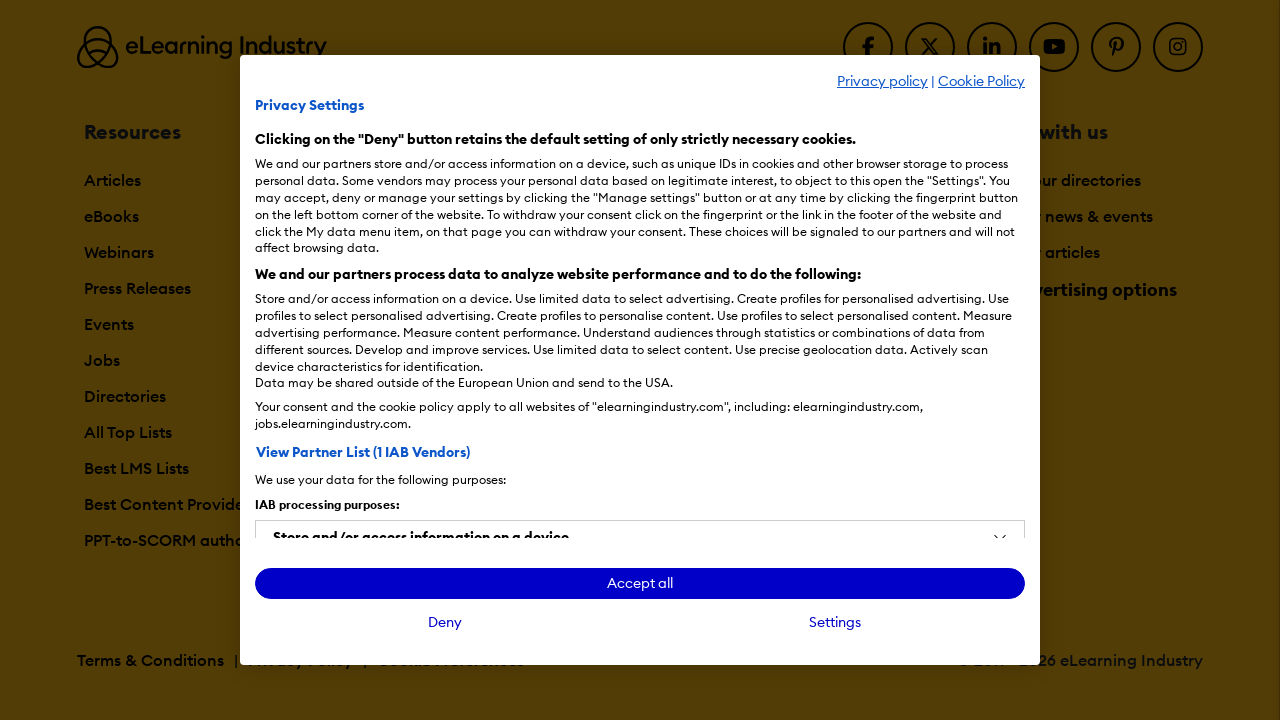

Scrolled to bottom of page to trigger lazy-loading
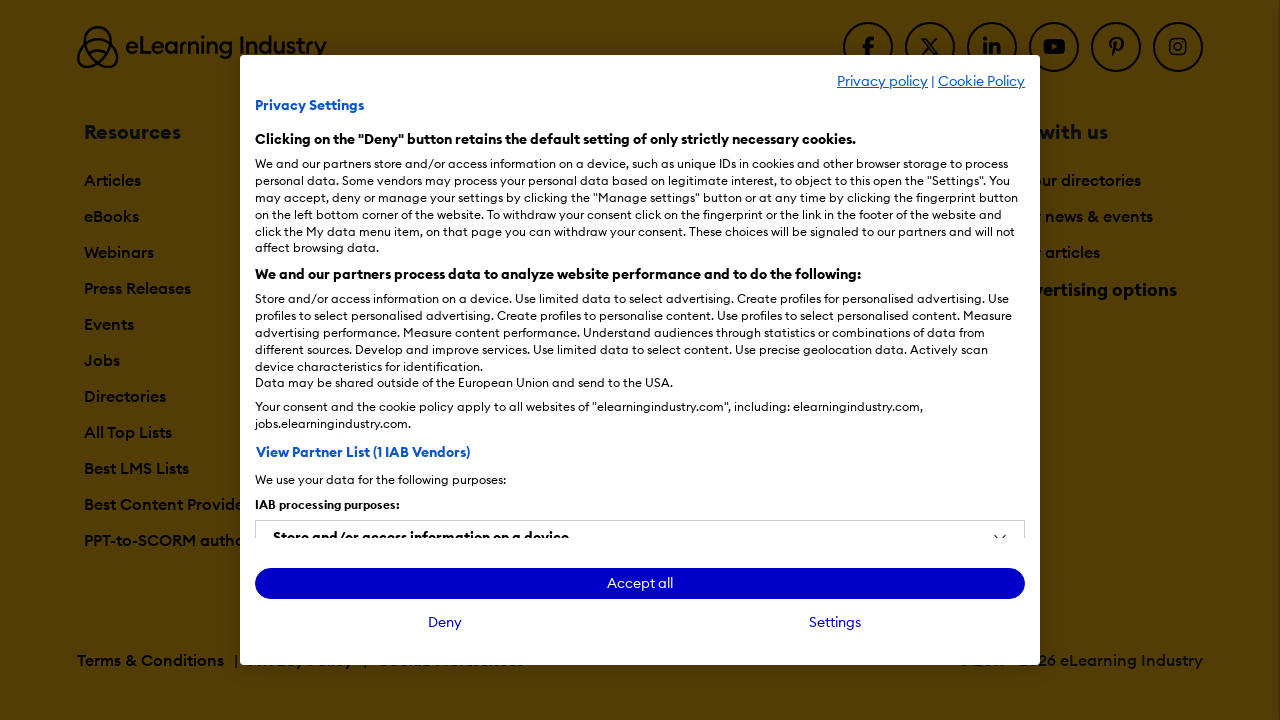

Waited 3 seconds for new content to load
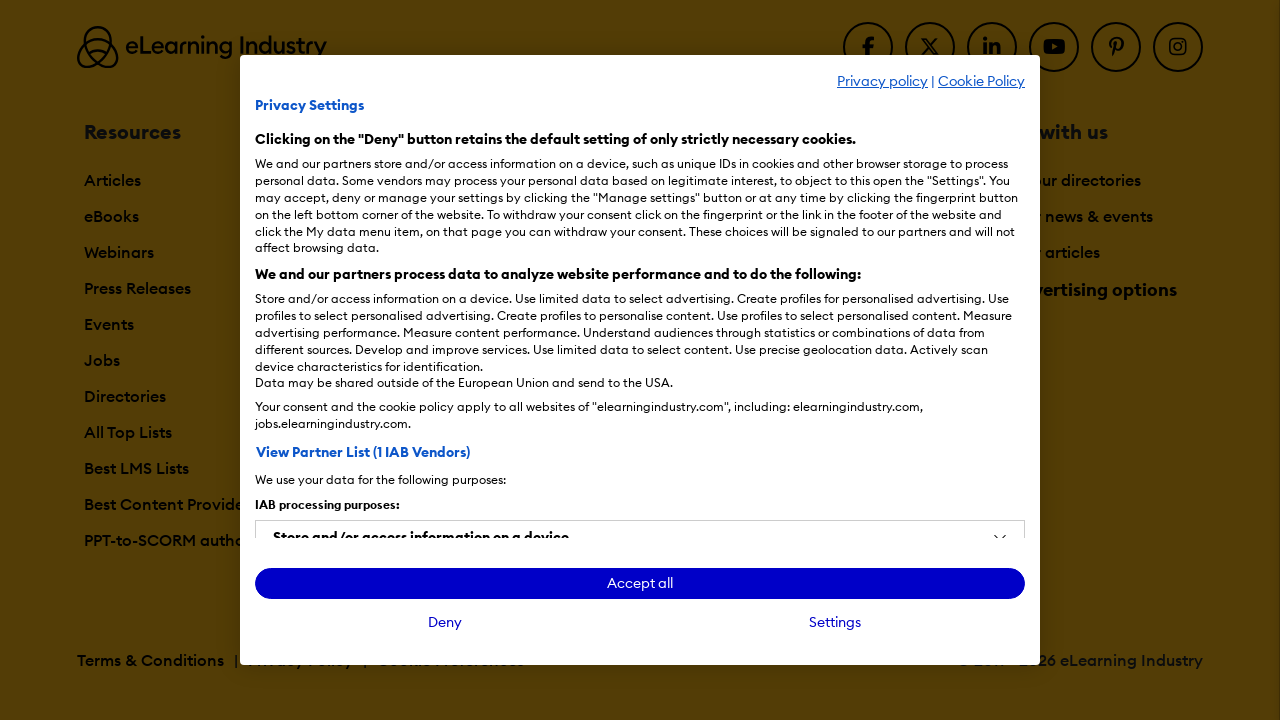

Waited for listing titles to be present
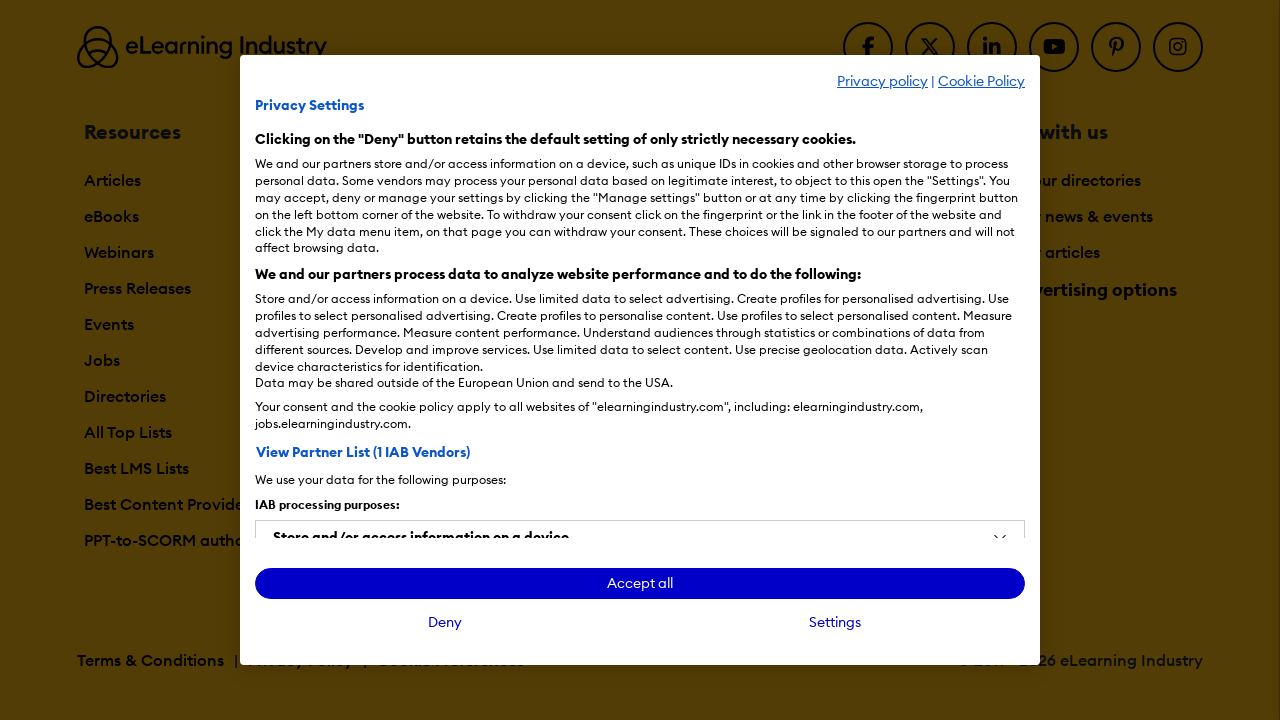

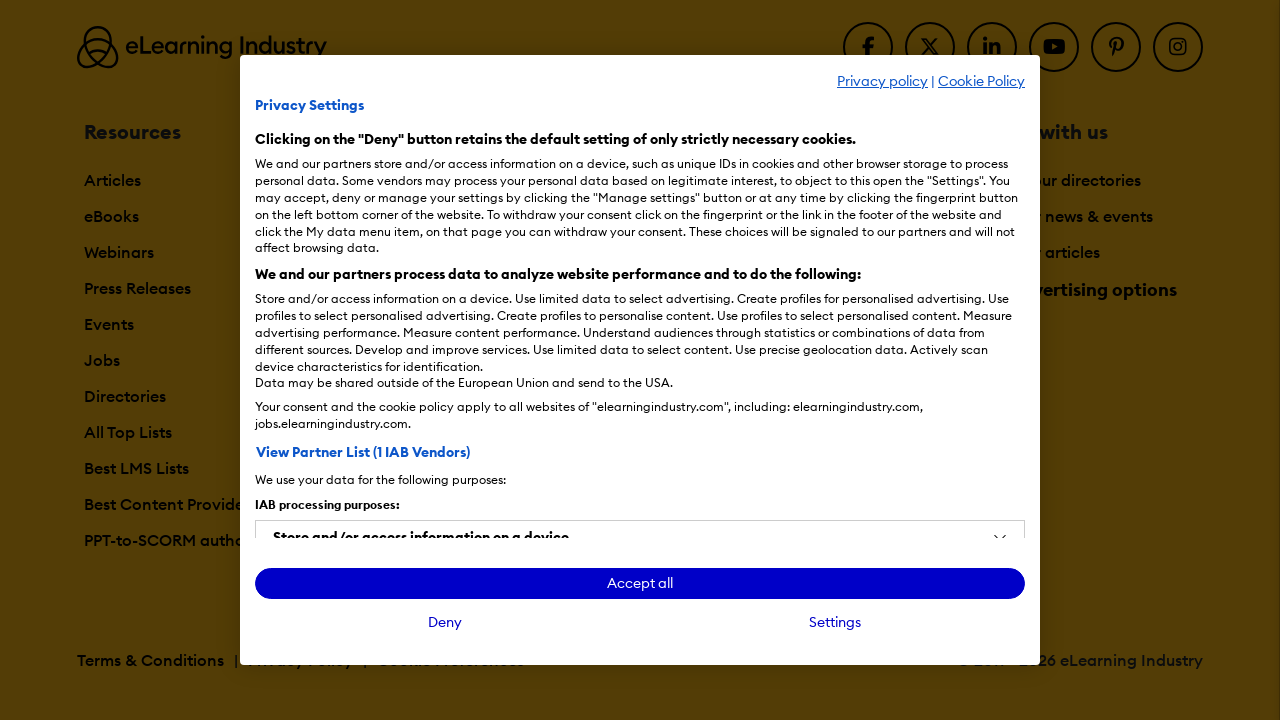